Tests infinite scroll functionality by scrolling down 750 pixels 10 times, then scrolling back up 750 pixels 10 times using JavaScript execution.

Starting URL: https://practice.cydeo.com/infinite_scroll

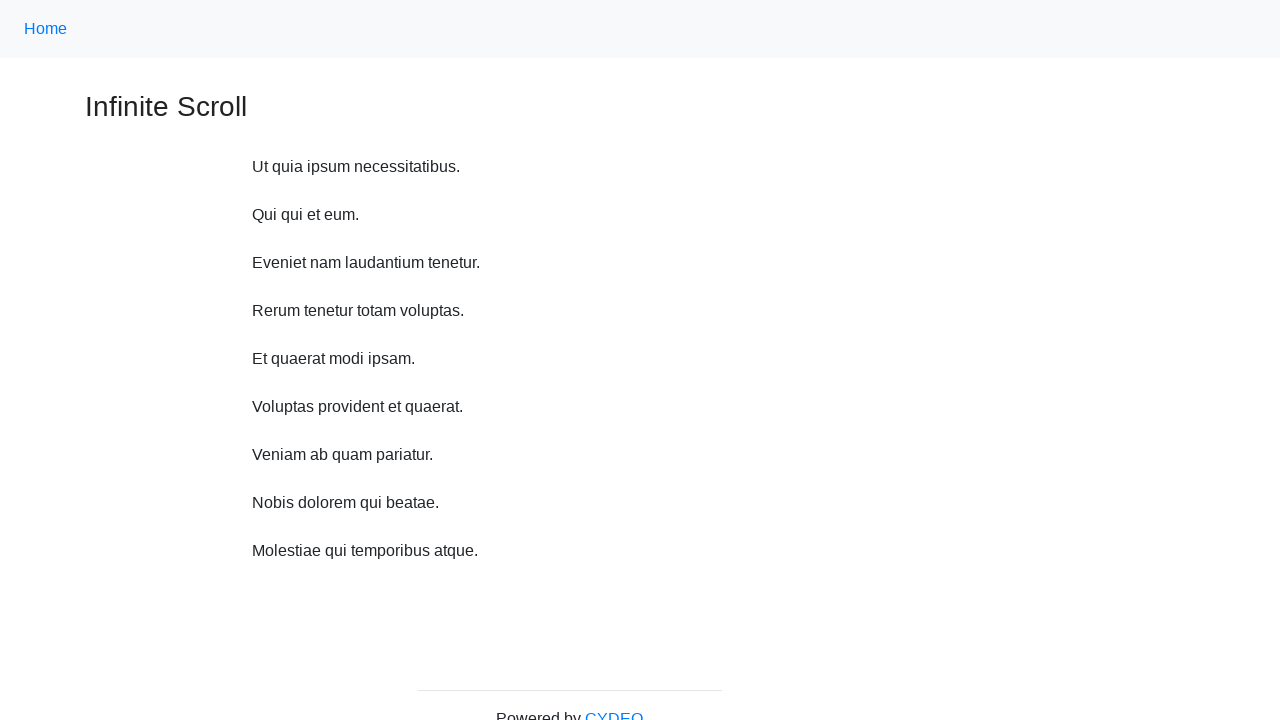

Waited 2 seconds before scroll down iteration 1
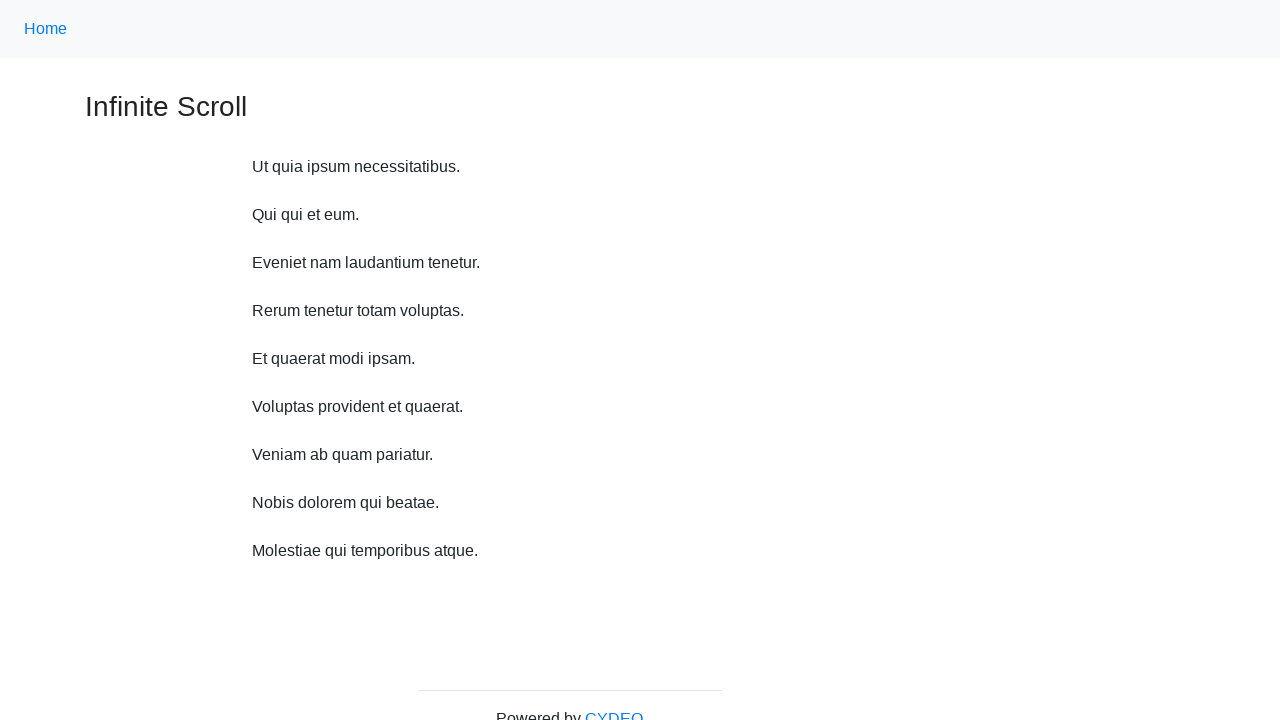

Scrolled down 750 pixels (iteration 1/10)
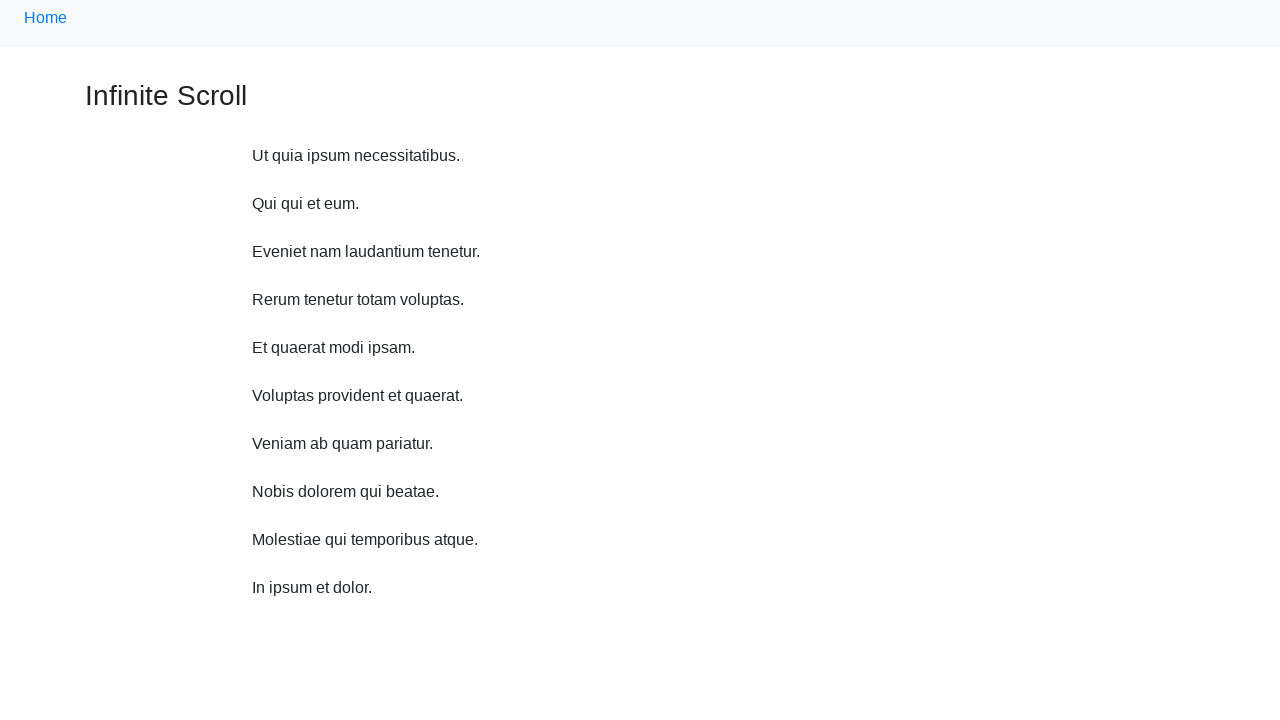

Waited 2 seconds before scroll down iteration 2
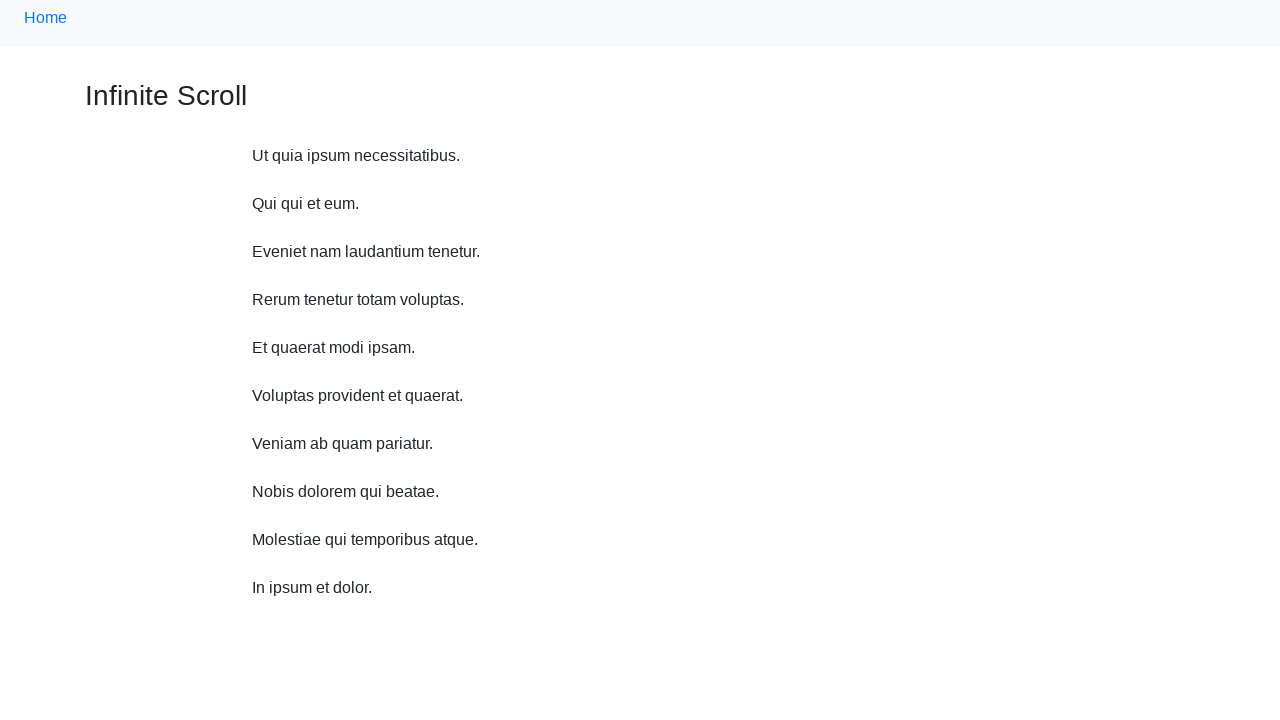

Scrolled down 750 pixels (iteration 2/10)
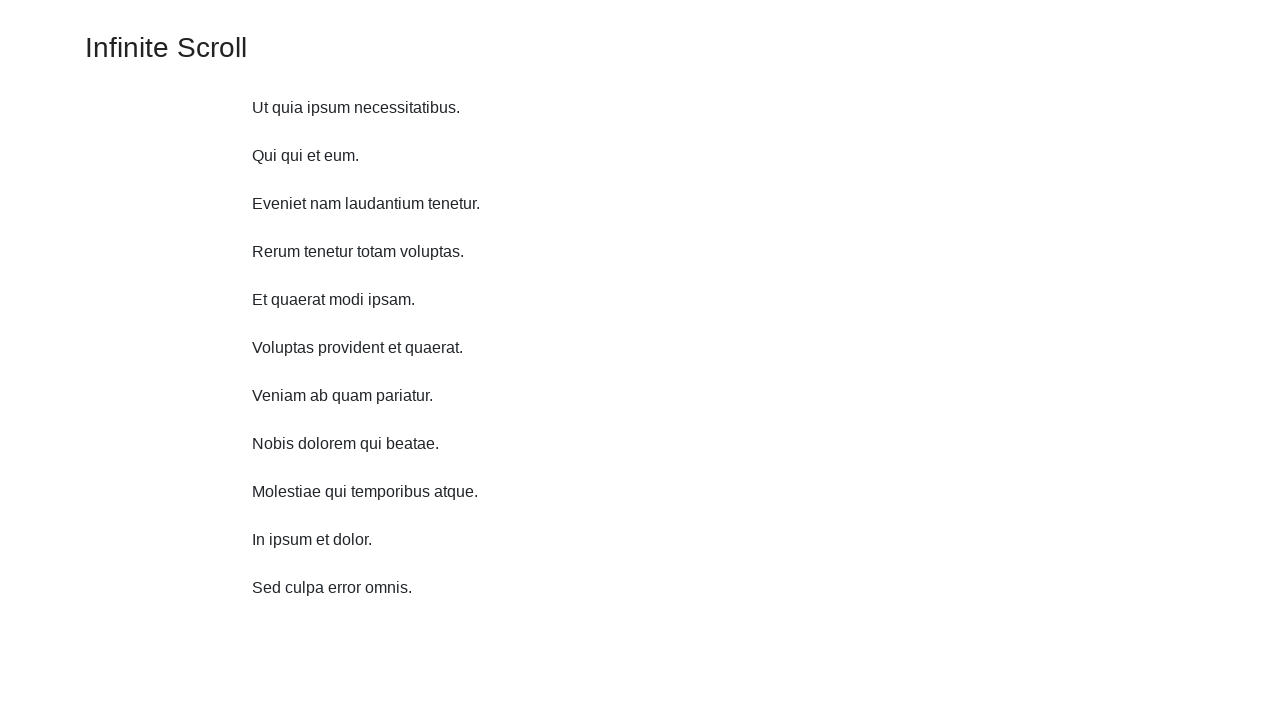

Waited 2 seconds before scroll down iteration 3
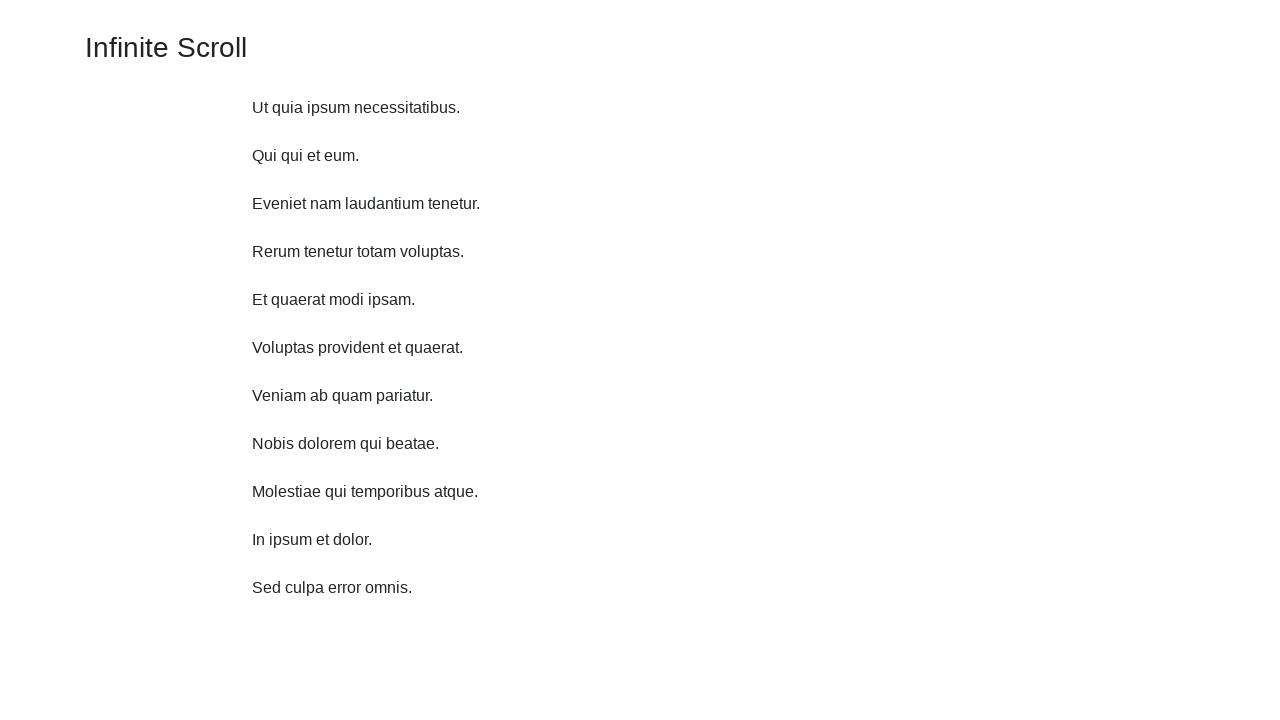

Scrolled down 750 pixels (iteration 3/10)
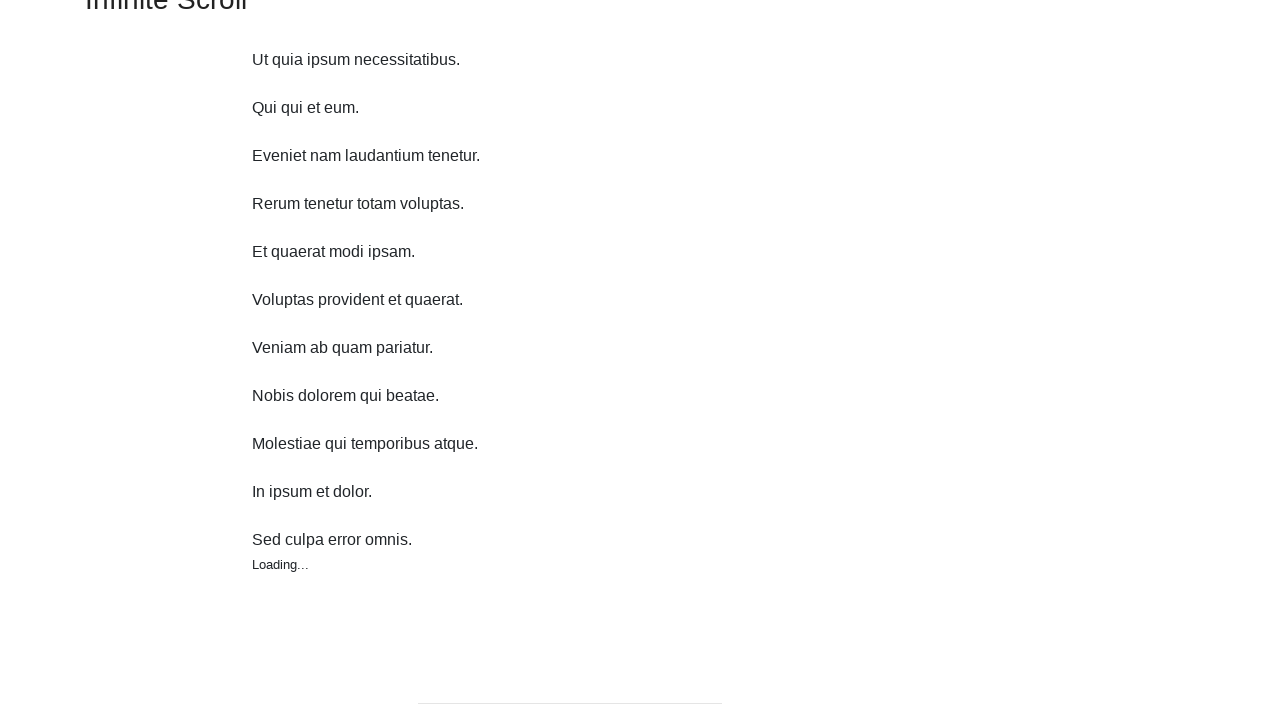

Waited 2 seconds before scroll down iteration 4
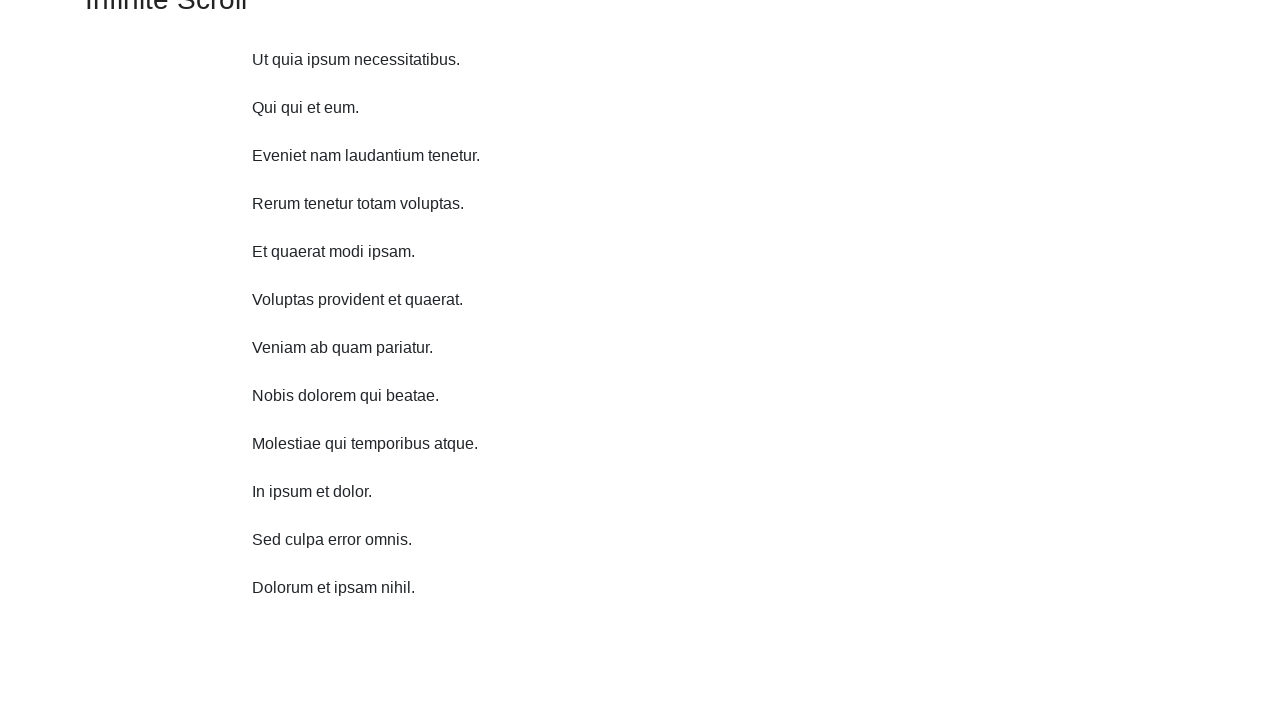

Scrolled down 750 pixels (iteration 4/10)
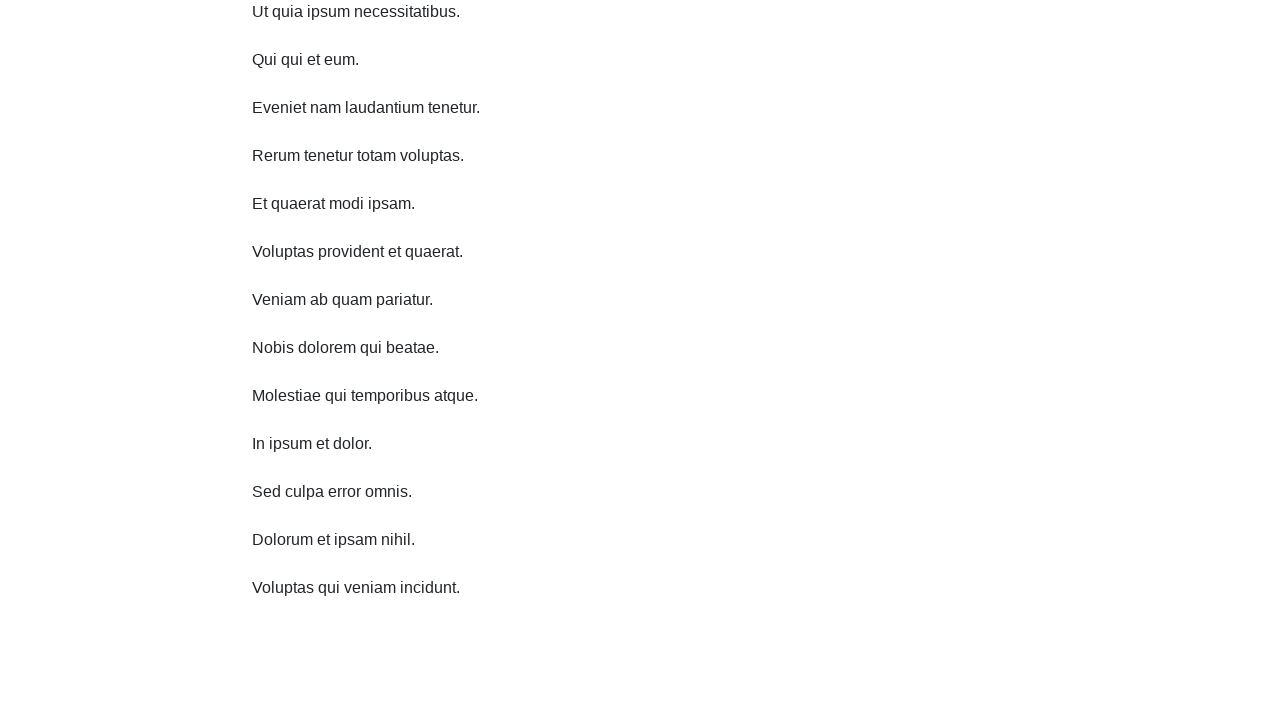

Waited 2 seconds before scroll down iteration 5
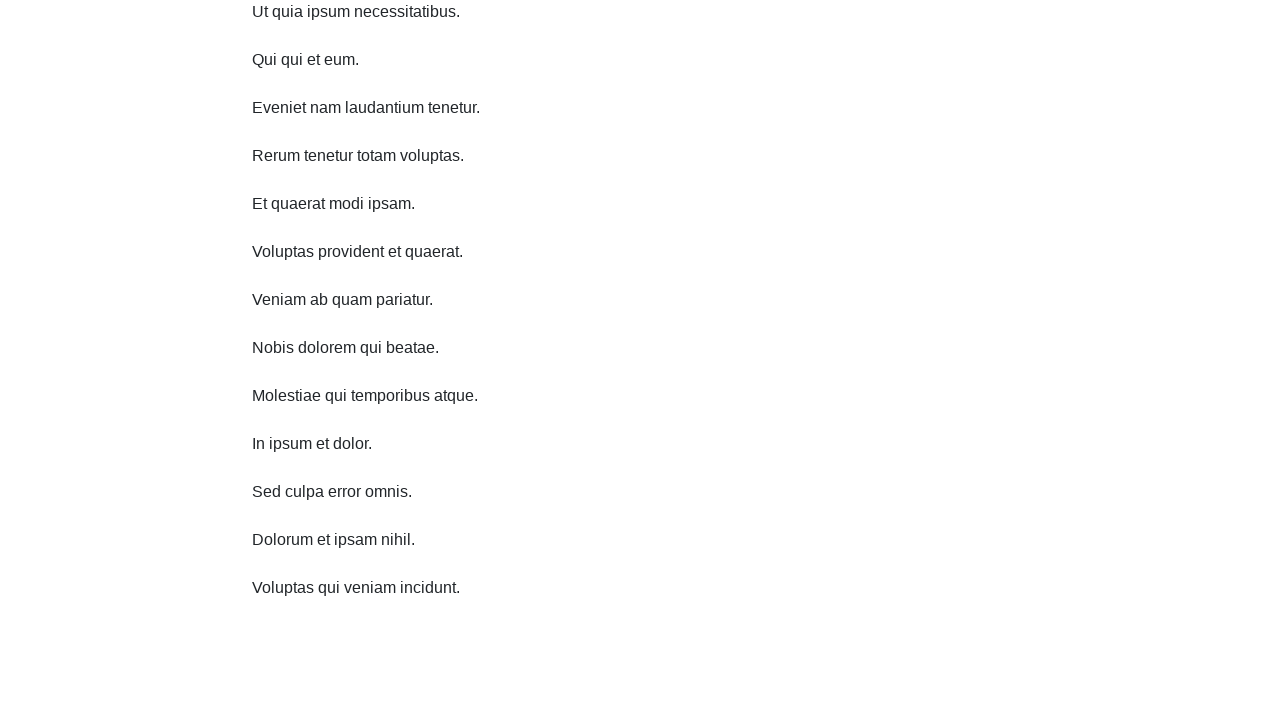

Scrolled down 750 pixels (iteration 5/10)
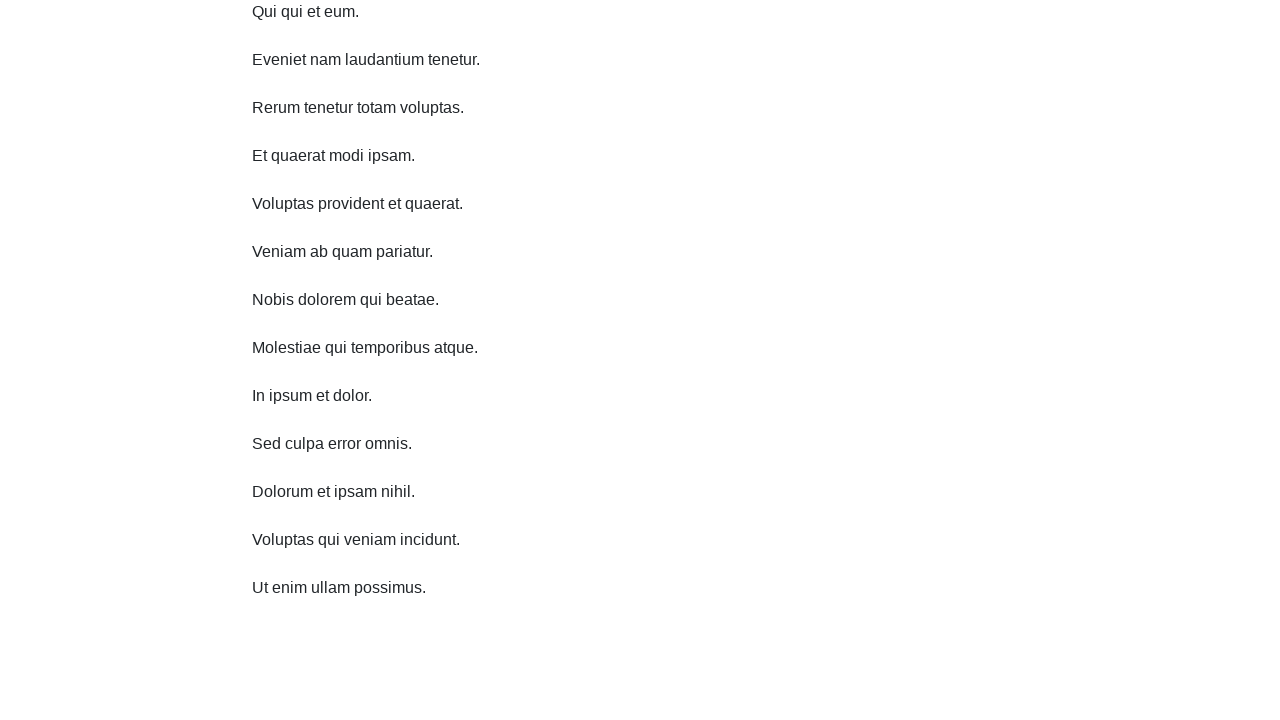

Waited 2 seconds before scroll down iteration 6
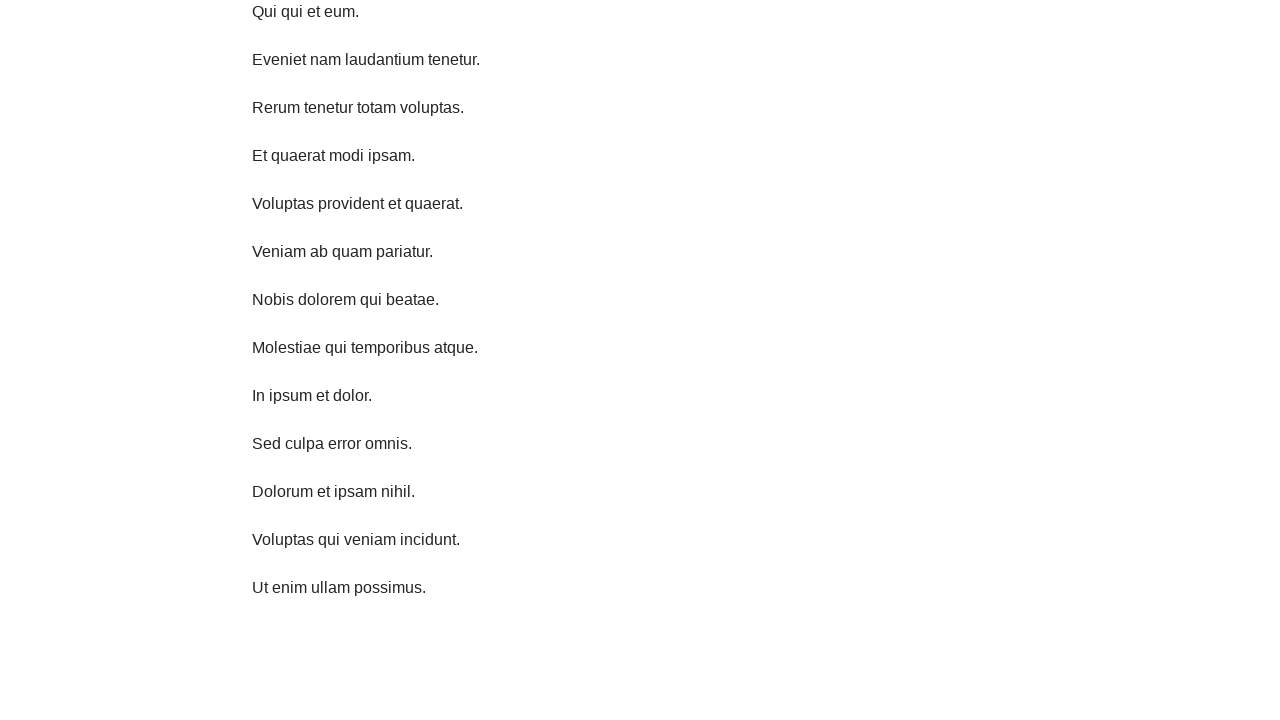

Scrolled down 750 pixels (iteration 6/10)
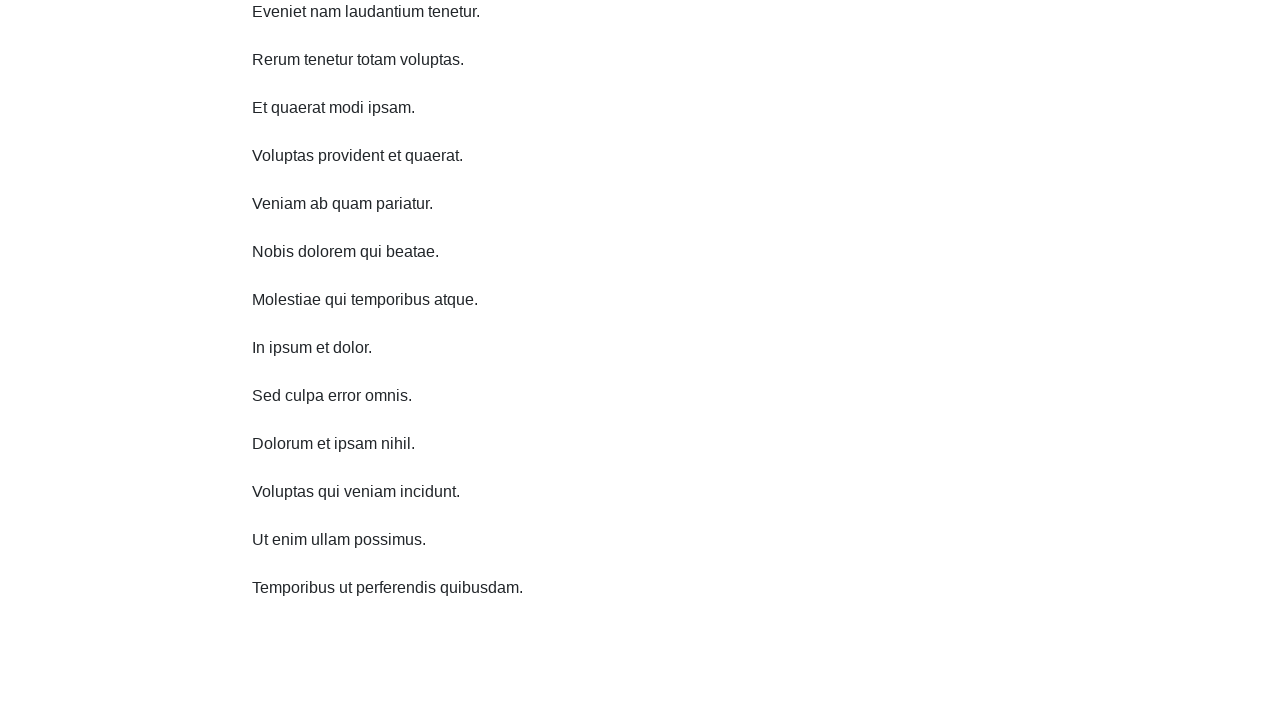

Waited 2 seconds before scroll down iteration 7
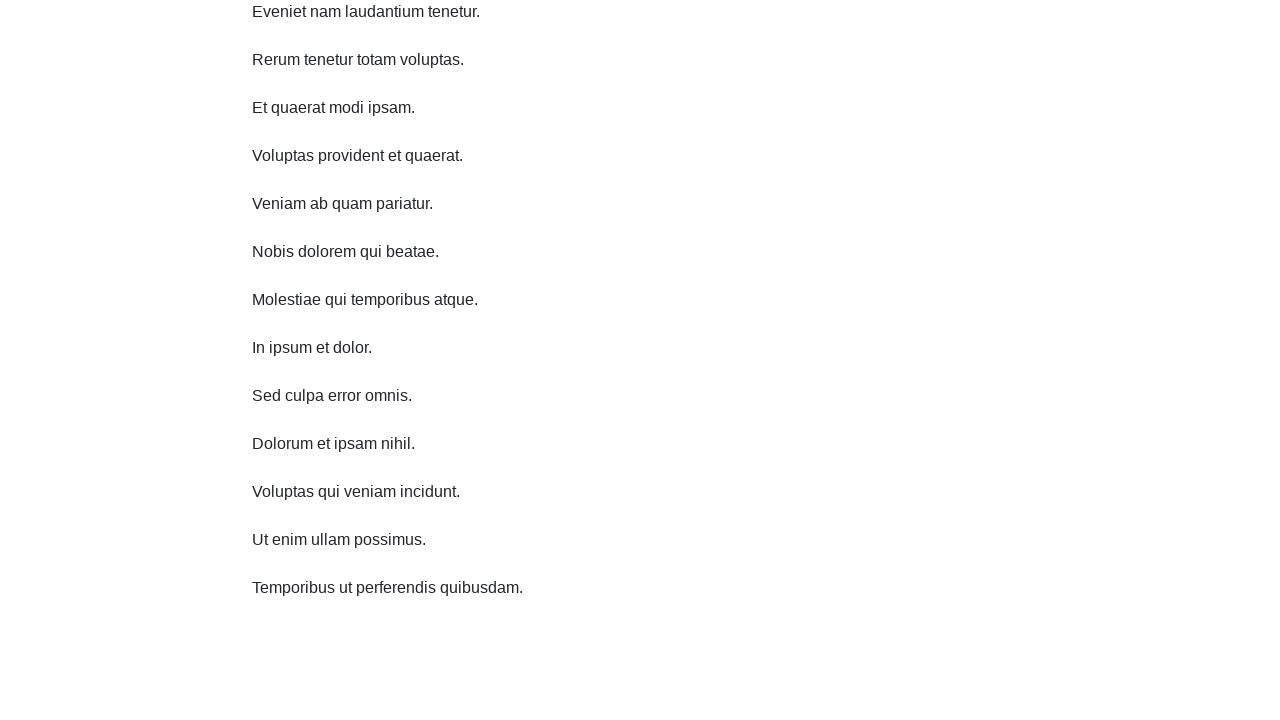

Scrolled down 750 pixels (iteration 7/10)
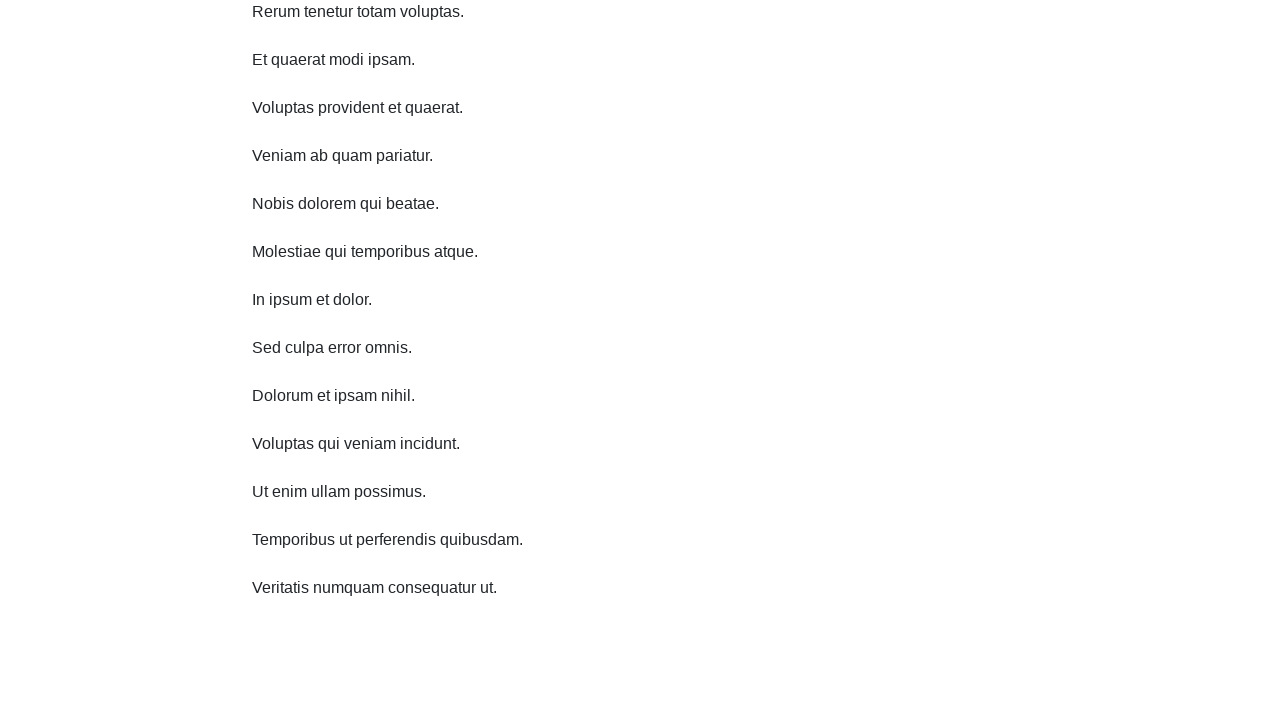

Waited 2 seconds before scroll down iteration 8
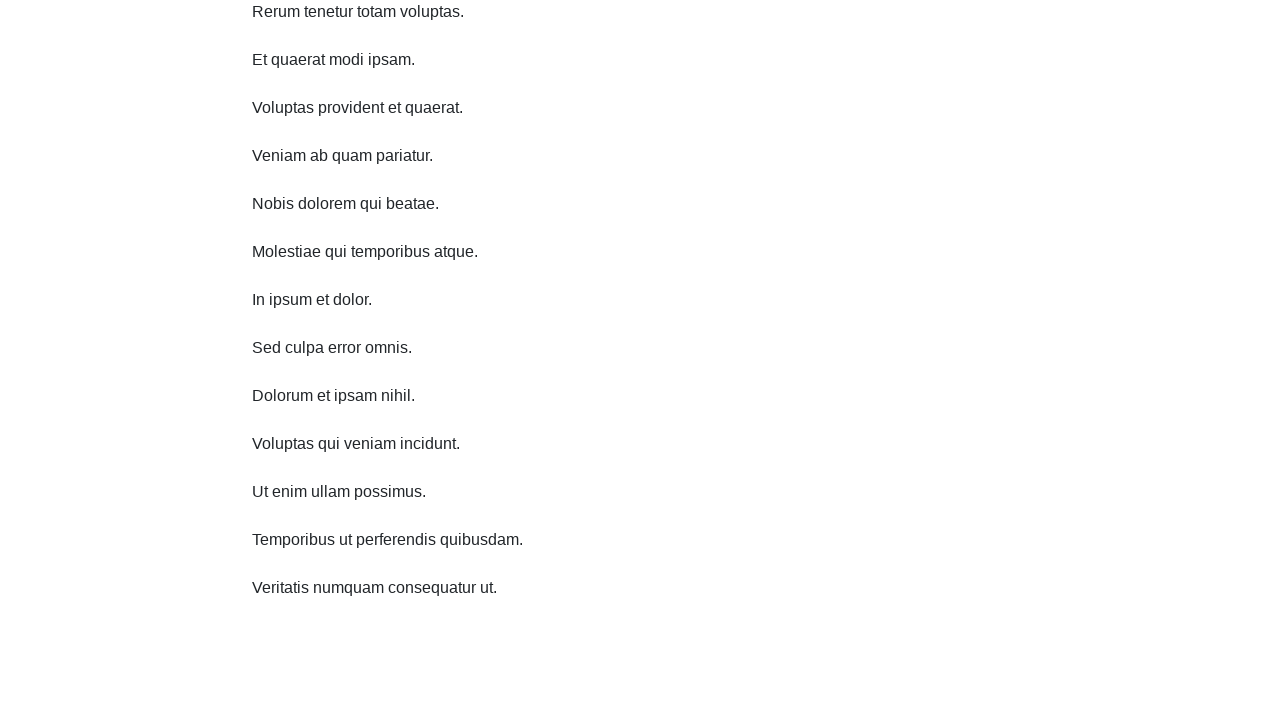

Scrolled down 750 pixels (iteration 8/10)
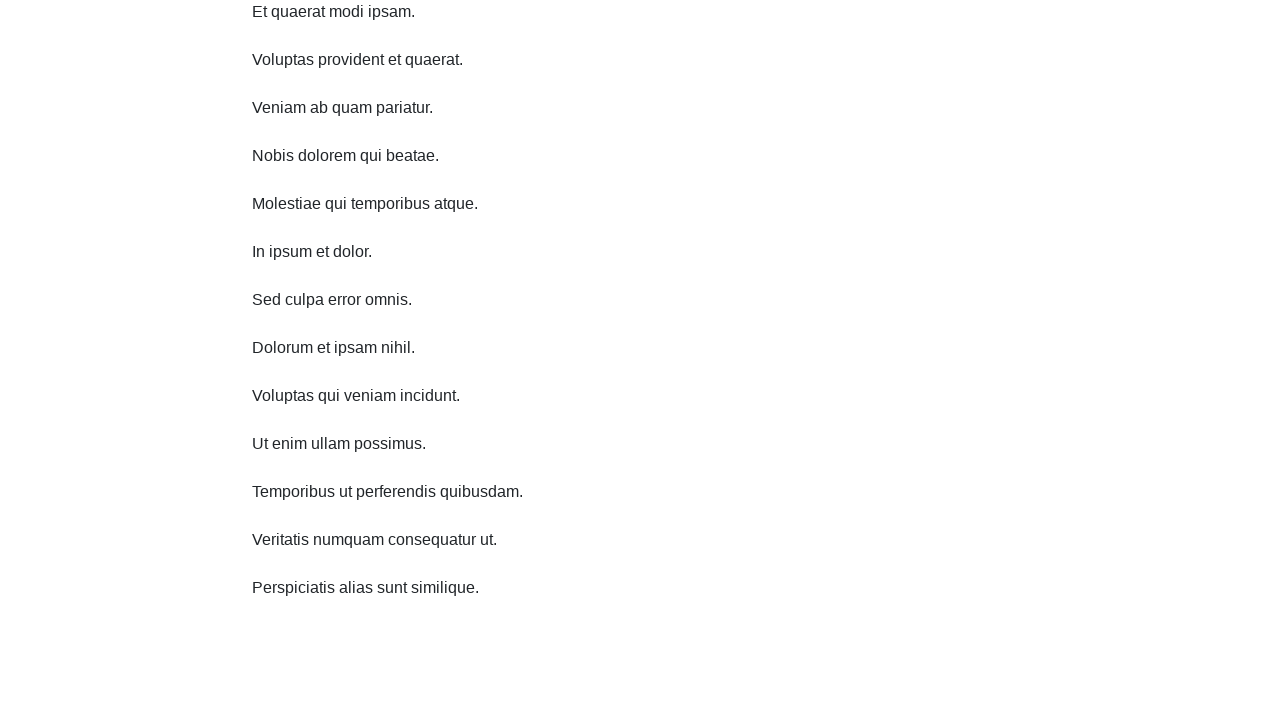

Waited 2 seconds before scroll down iteration 9
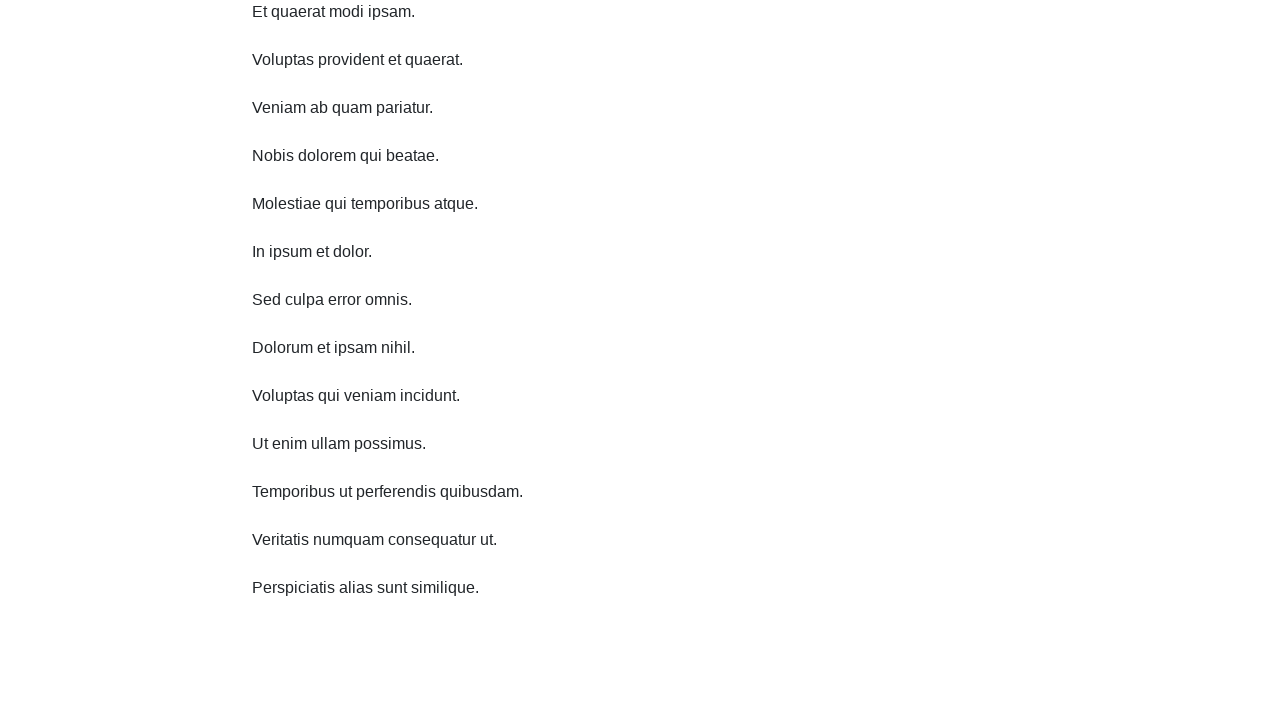

Scrolled down 750 pixels (iteration 9/10)
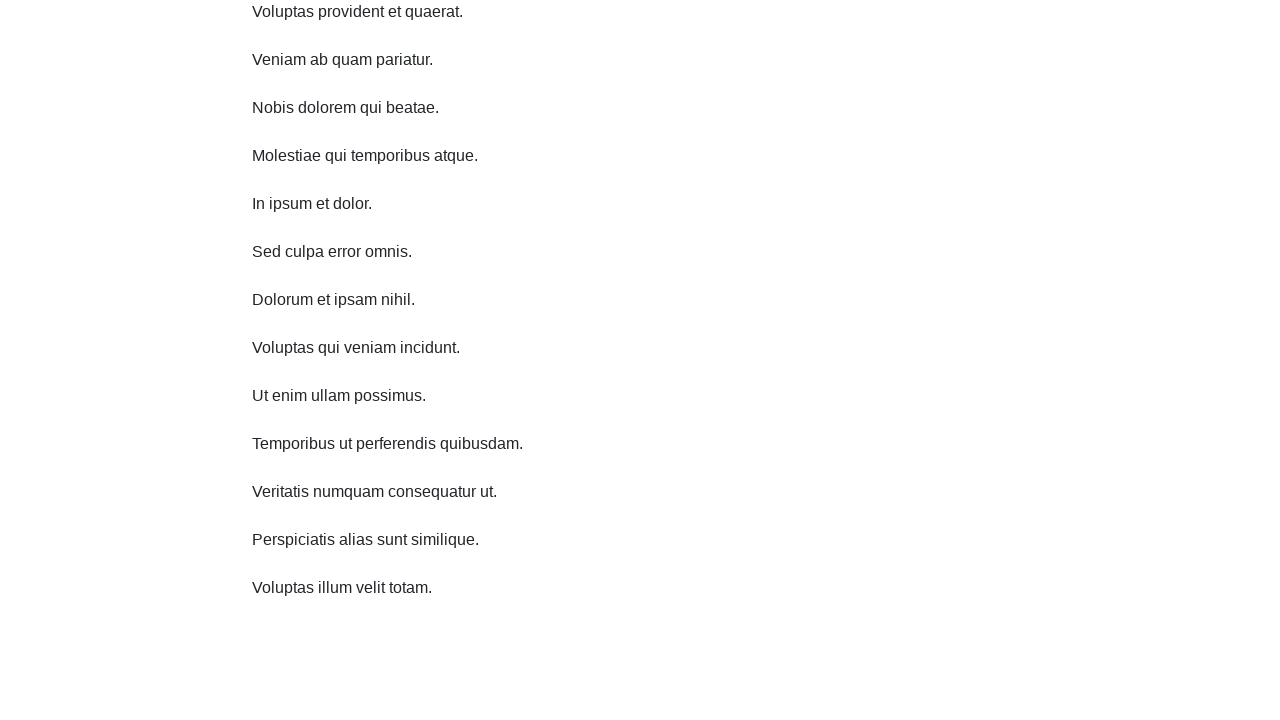

Waited 2 seconds before scroll down iteration 10
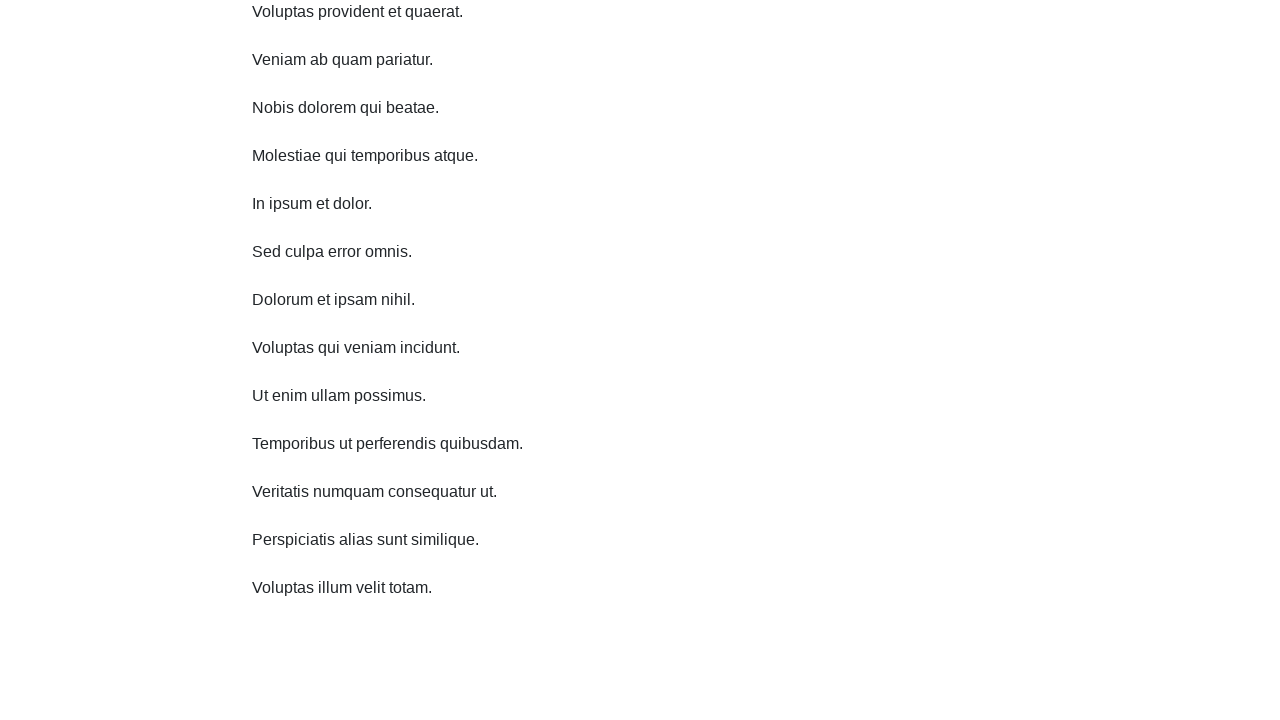

Scrolled down 750 pixels (iteration 10/10)
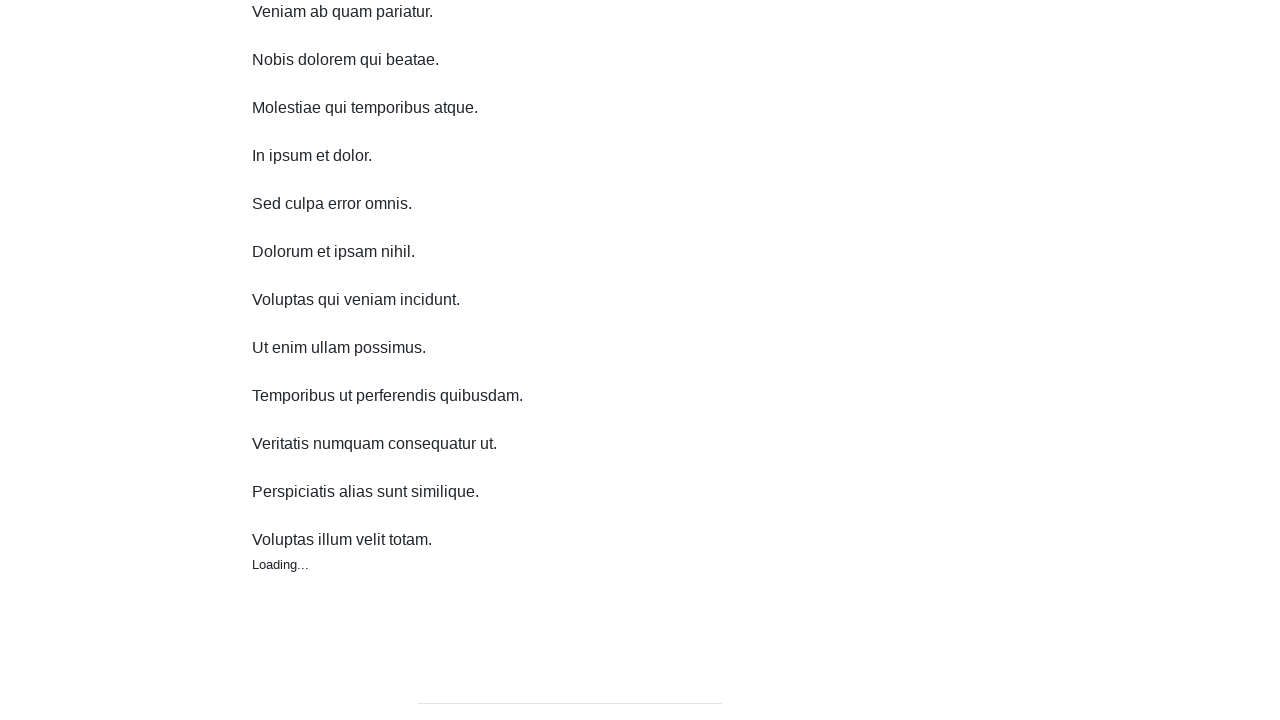

Waited 2 seconds before scroll up iteration 1
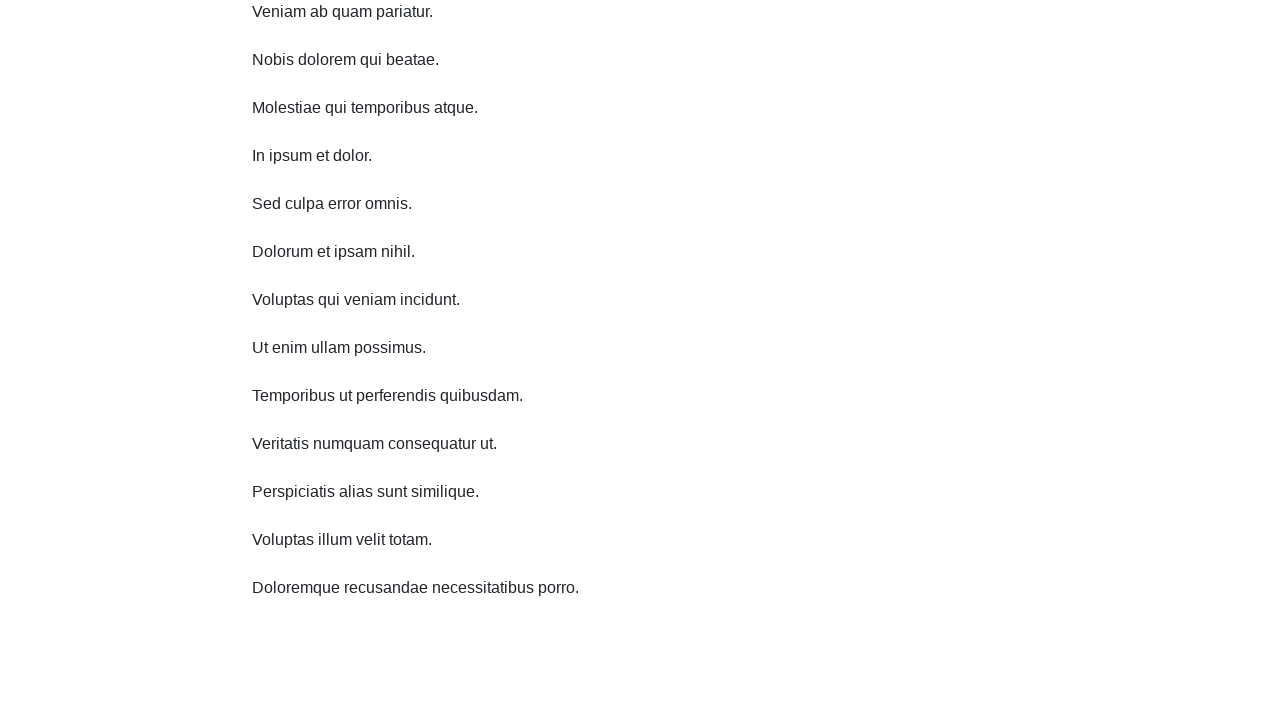

Scrolled up 750 pixels (iteration 1/10)
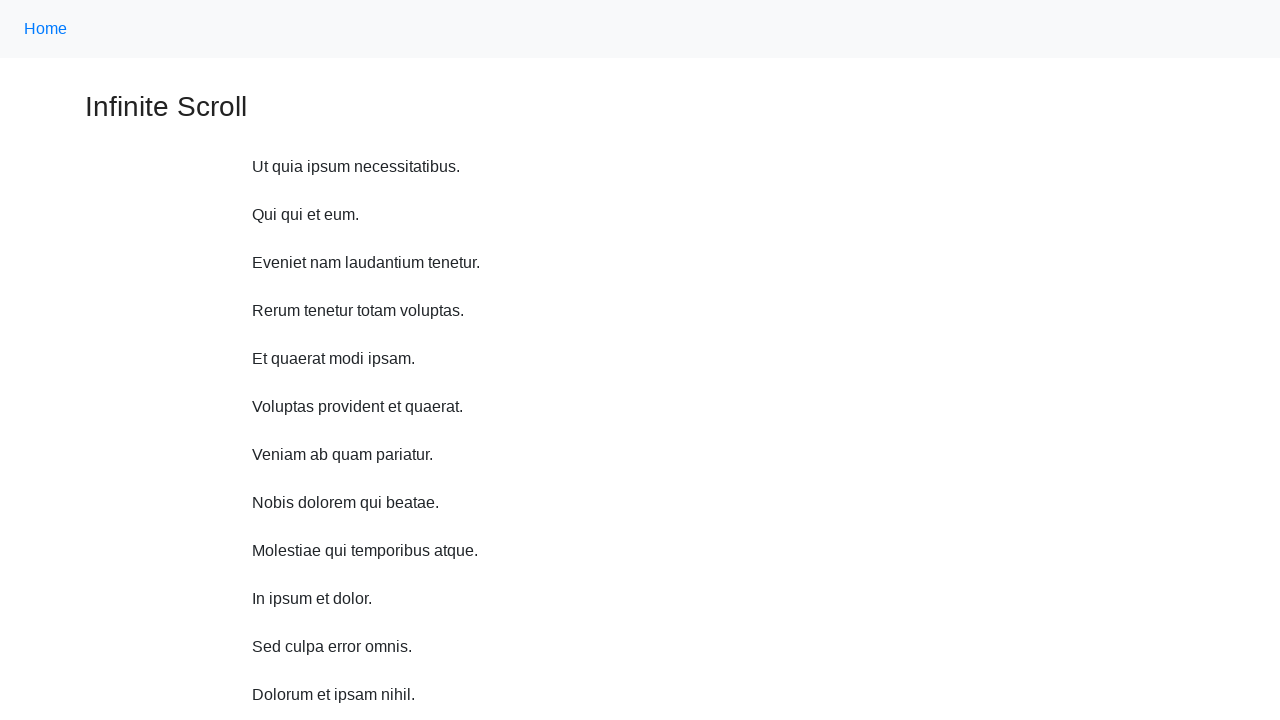

Waited 2 seconds before scroll up iteration 2
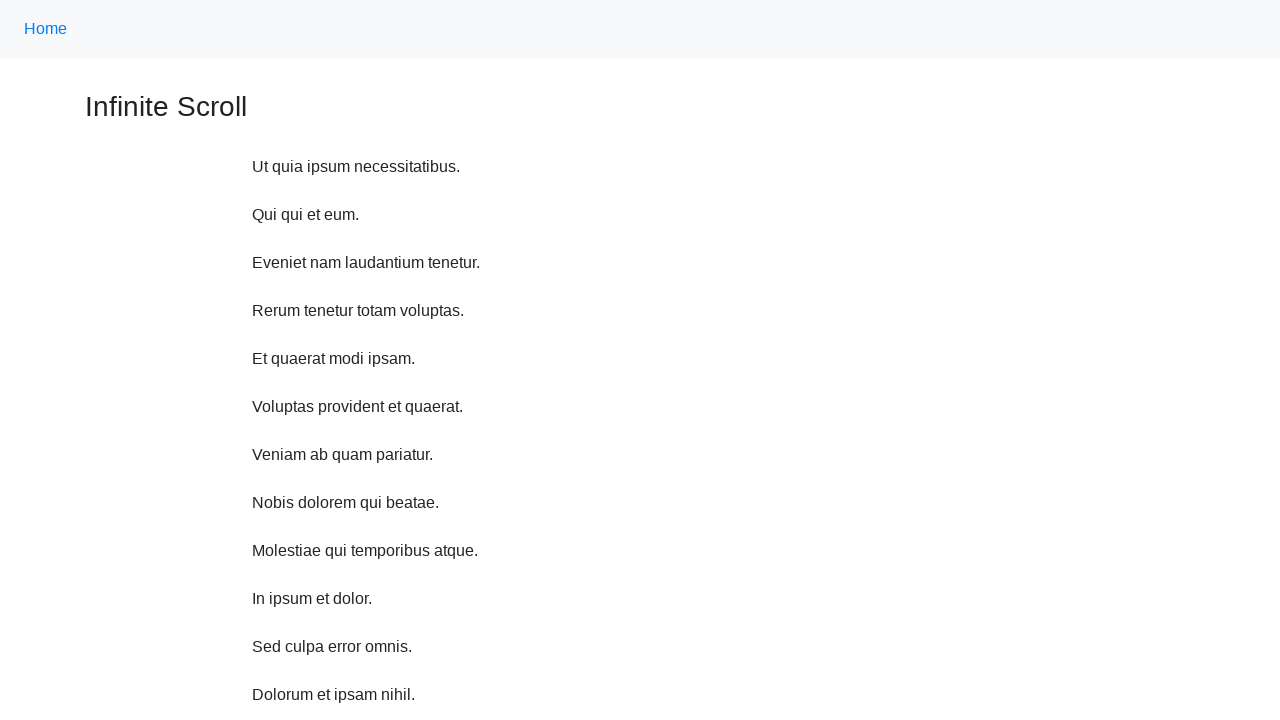

Scrolled up 750 pixels (iteration 2/10)
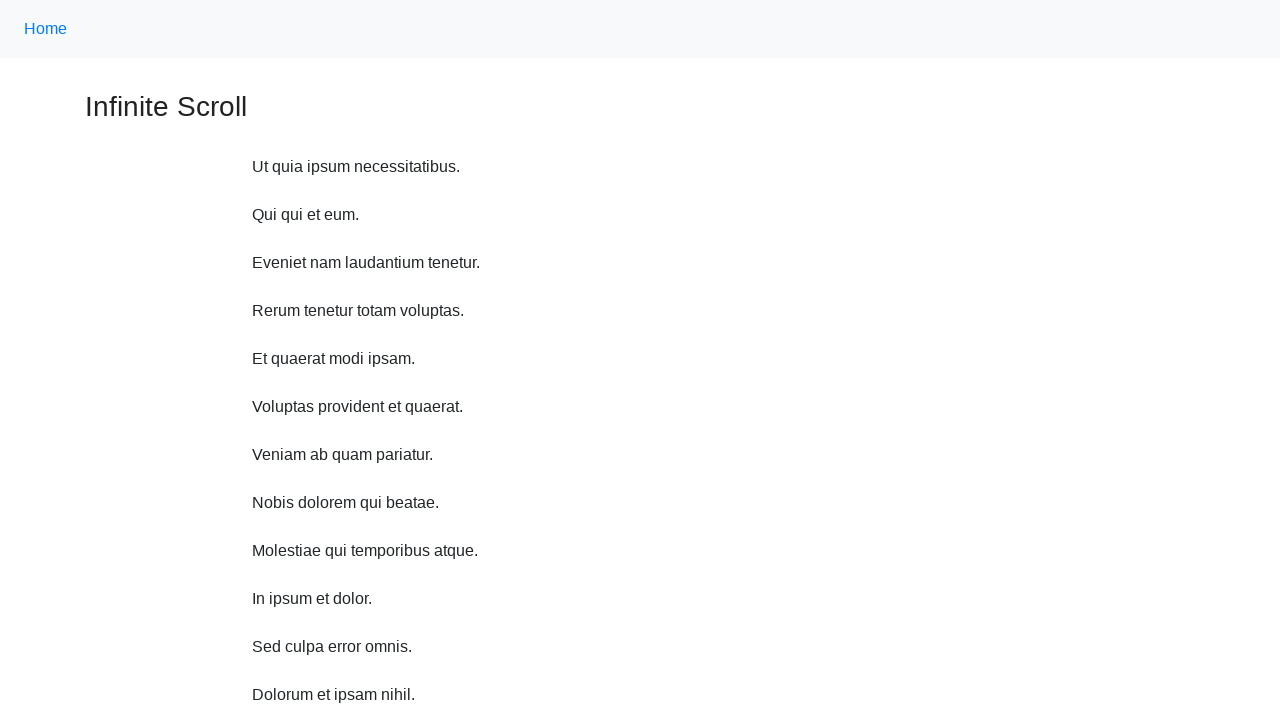

Waited 2 seconds before scroll up iteration 3
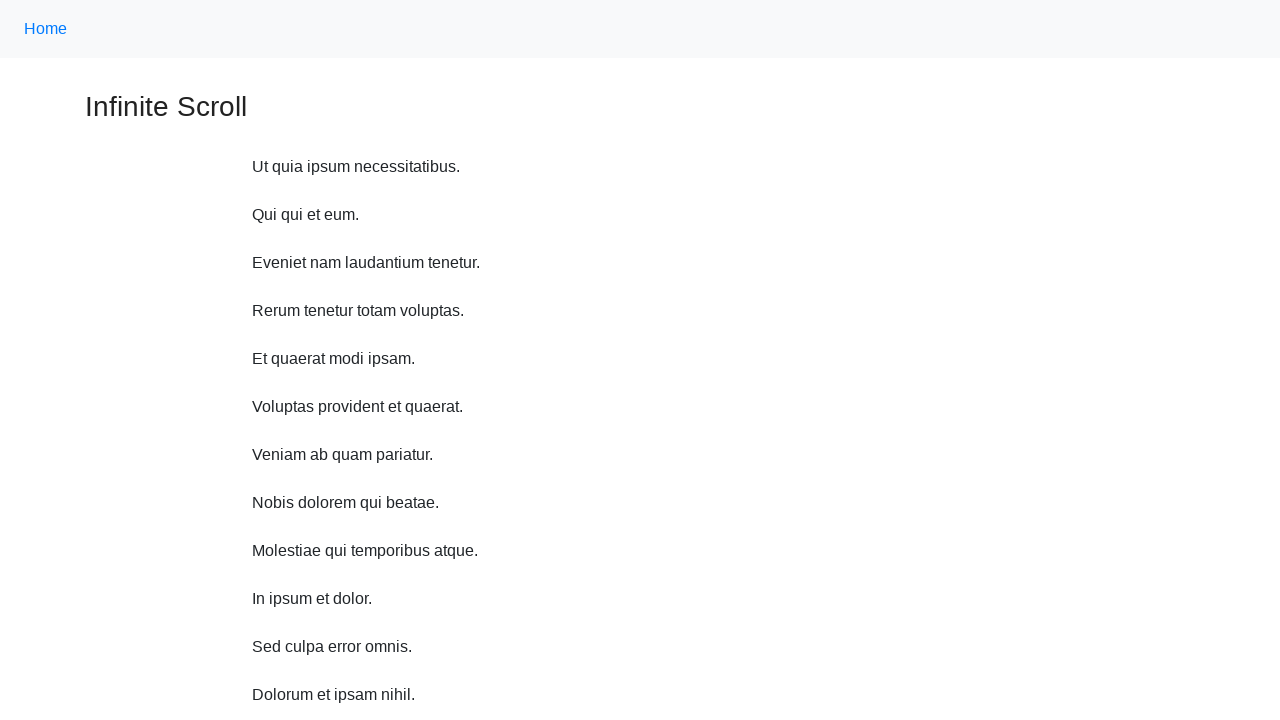

Scrolled up 750 pixels (iteration 3/10)
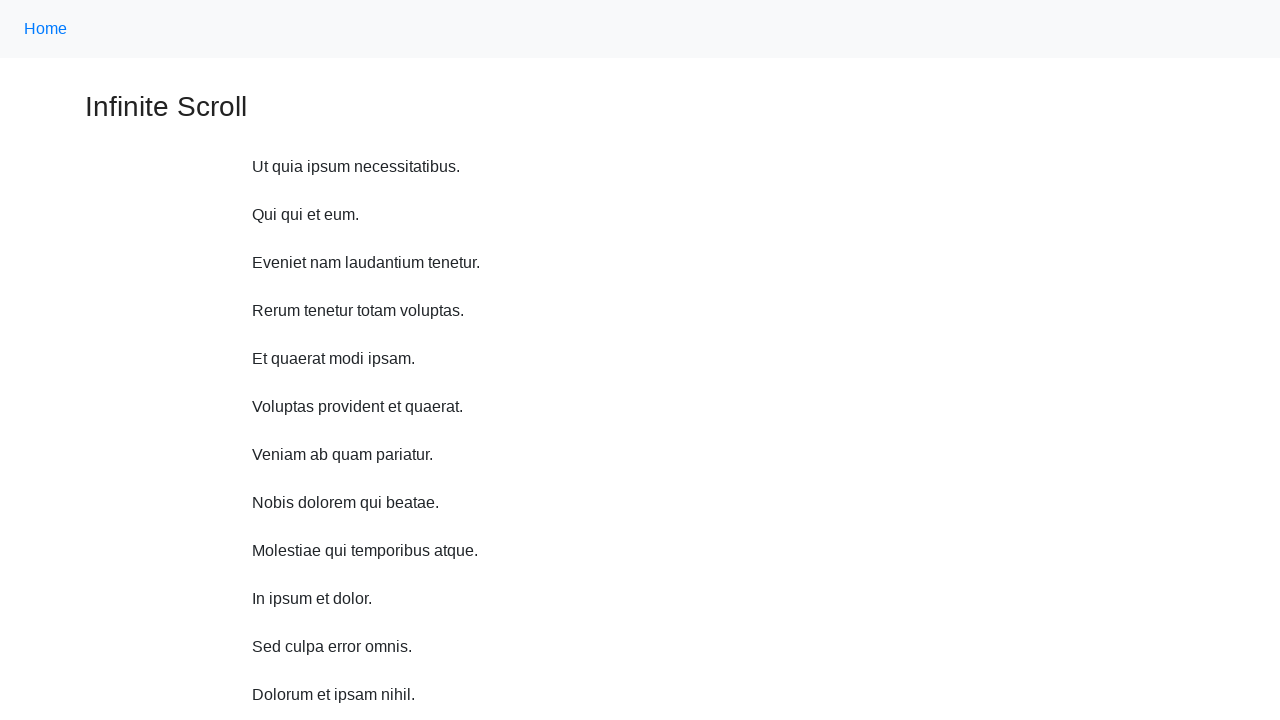

Waited 2 seconds before scroll up iteration 4
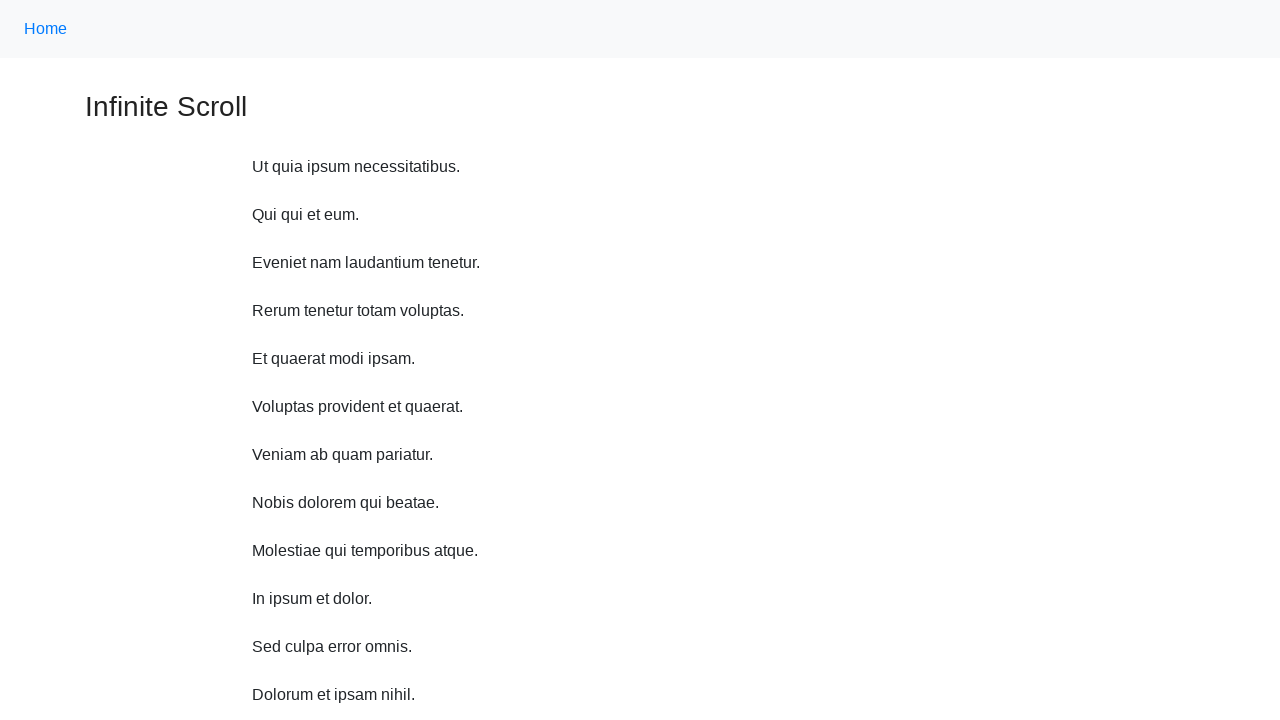

Scrolled up 750 pixels (iteration 4/10)
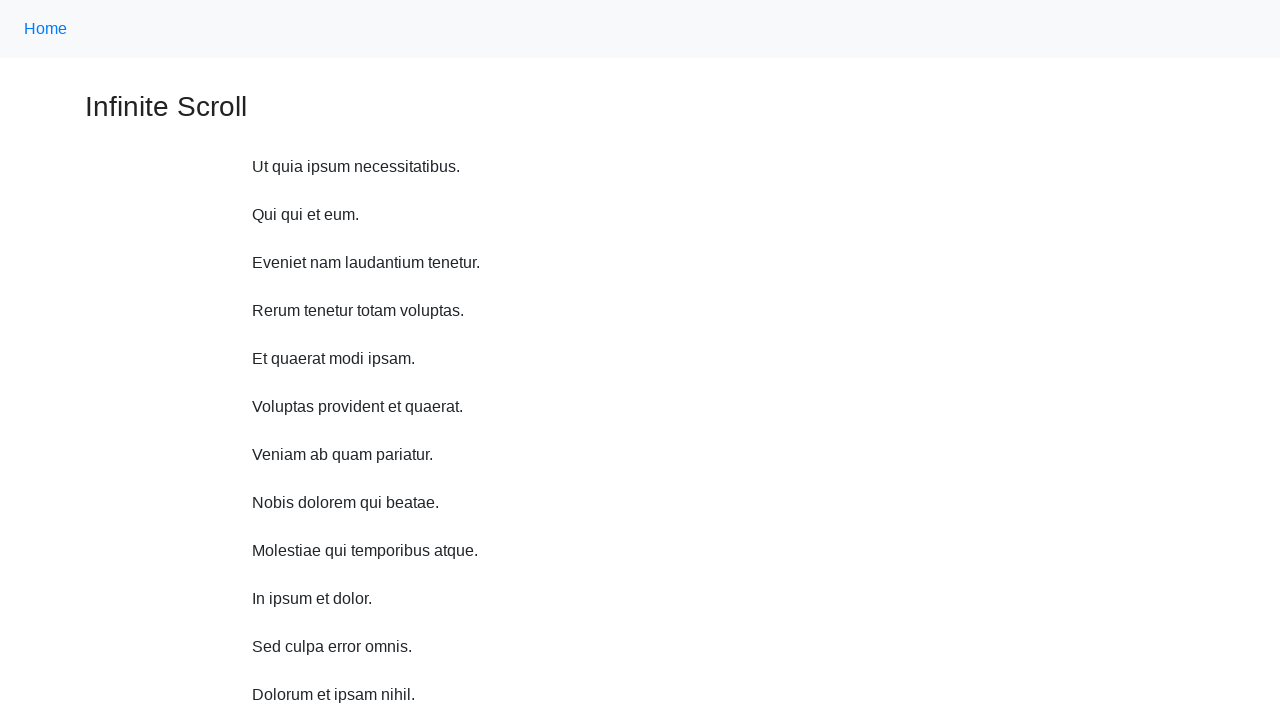

Waited 2 seconds before scroll up iteration 5
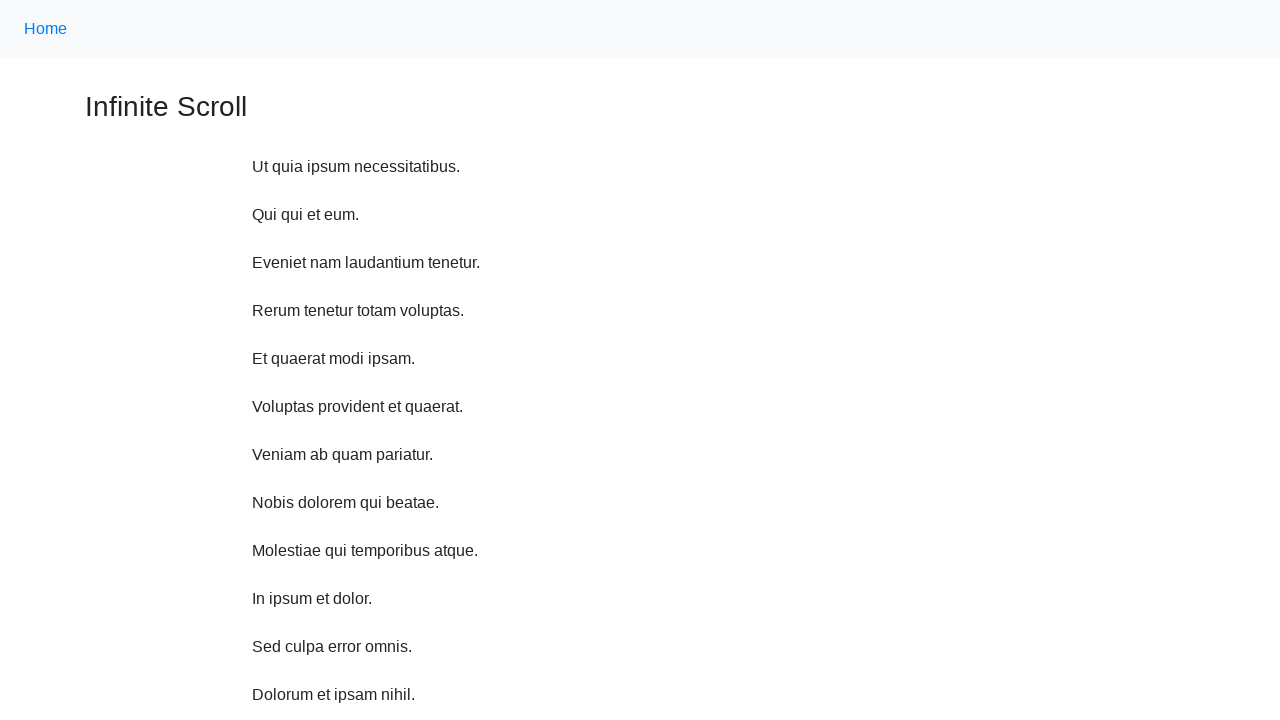

Scrolled up 750 pixels (iteration 5/10)
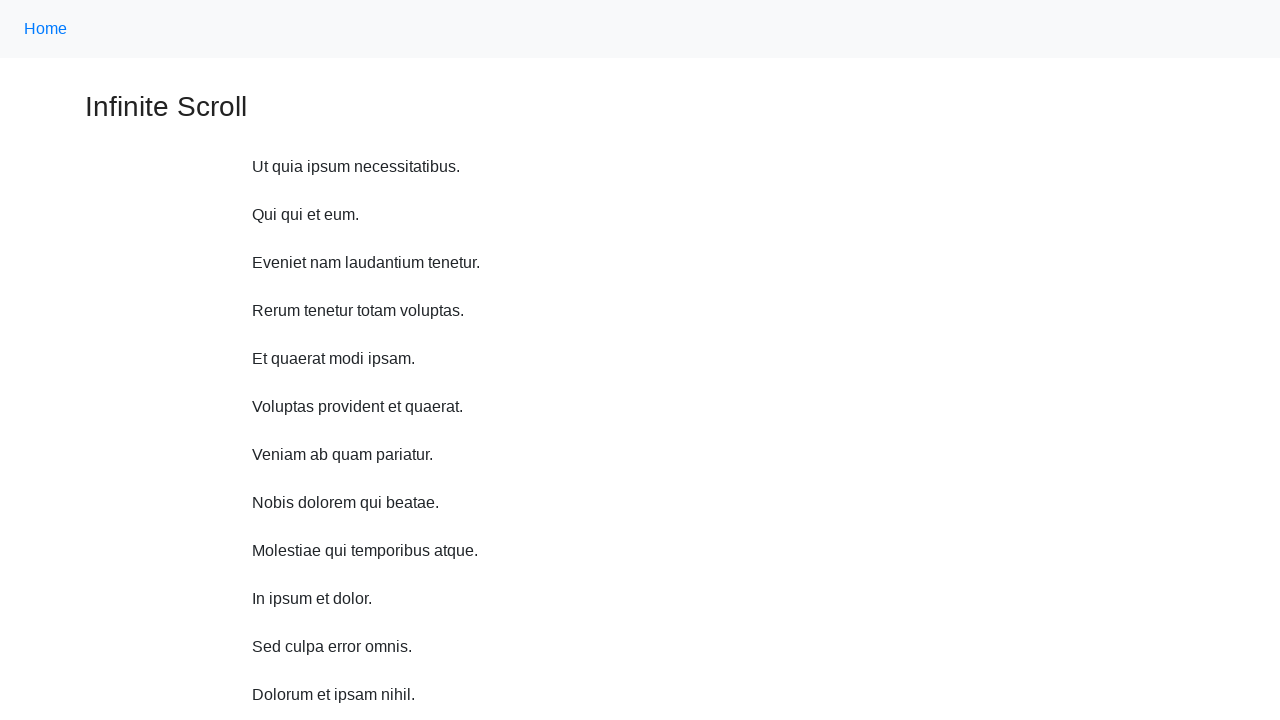

Waited 2 seconds before scroll up iteration 6
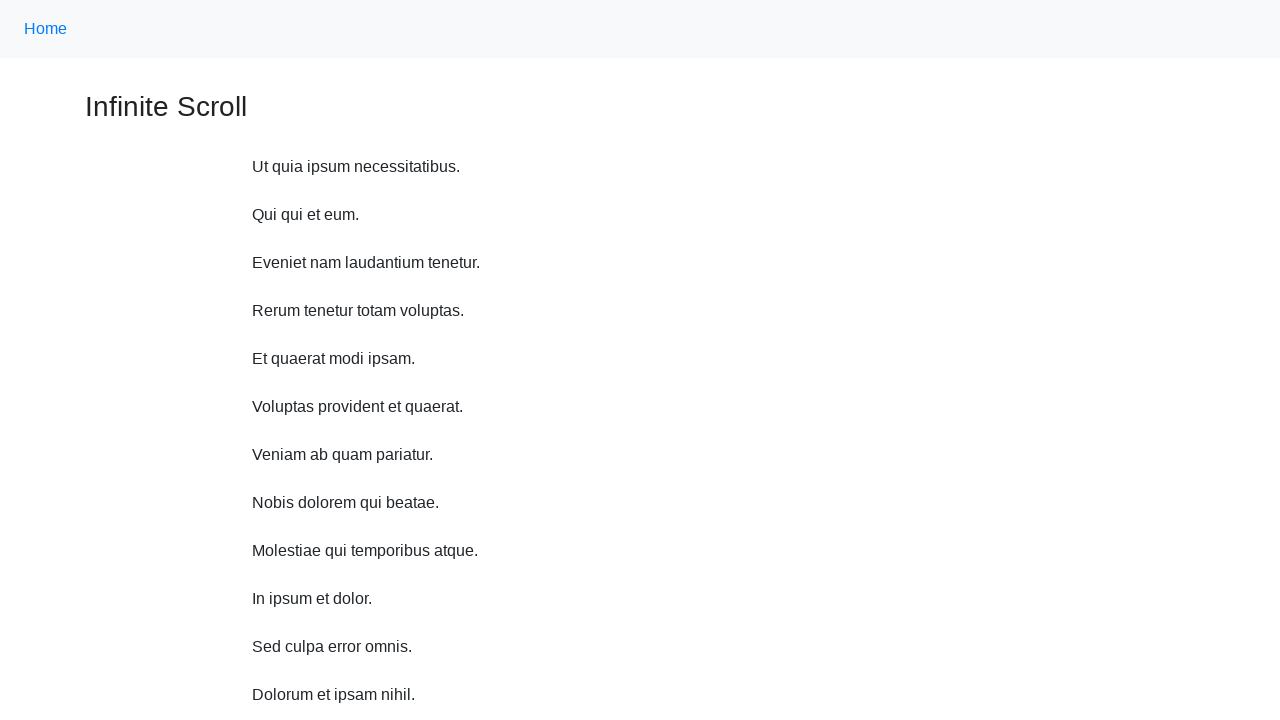

Scrolled up 750 pixels (iteration 6/10)
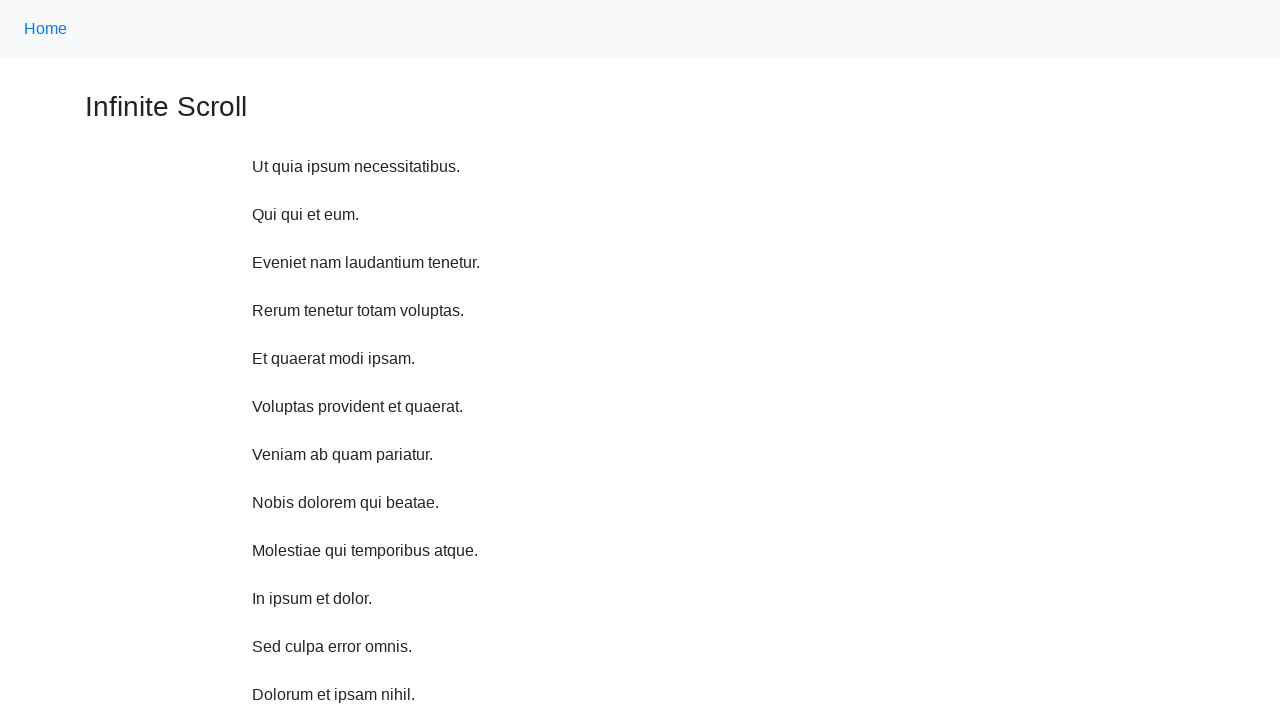

Waited 2 seconds before scroll up iteration 7
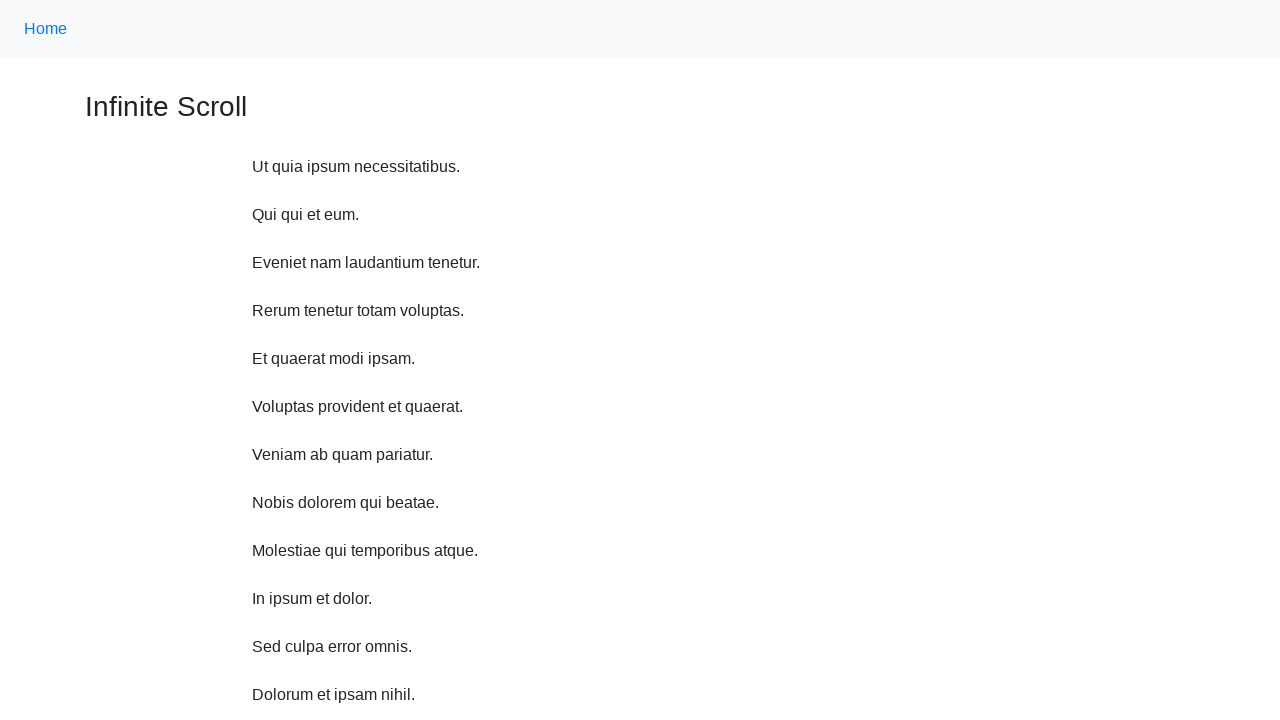

Scrolled up 750 pixels (iteration 7/10)
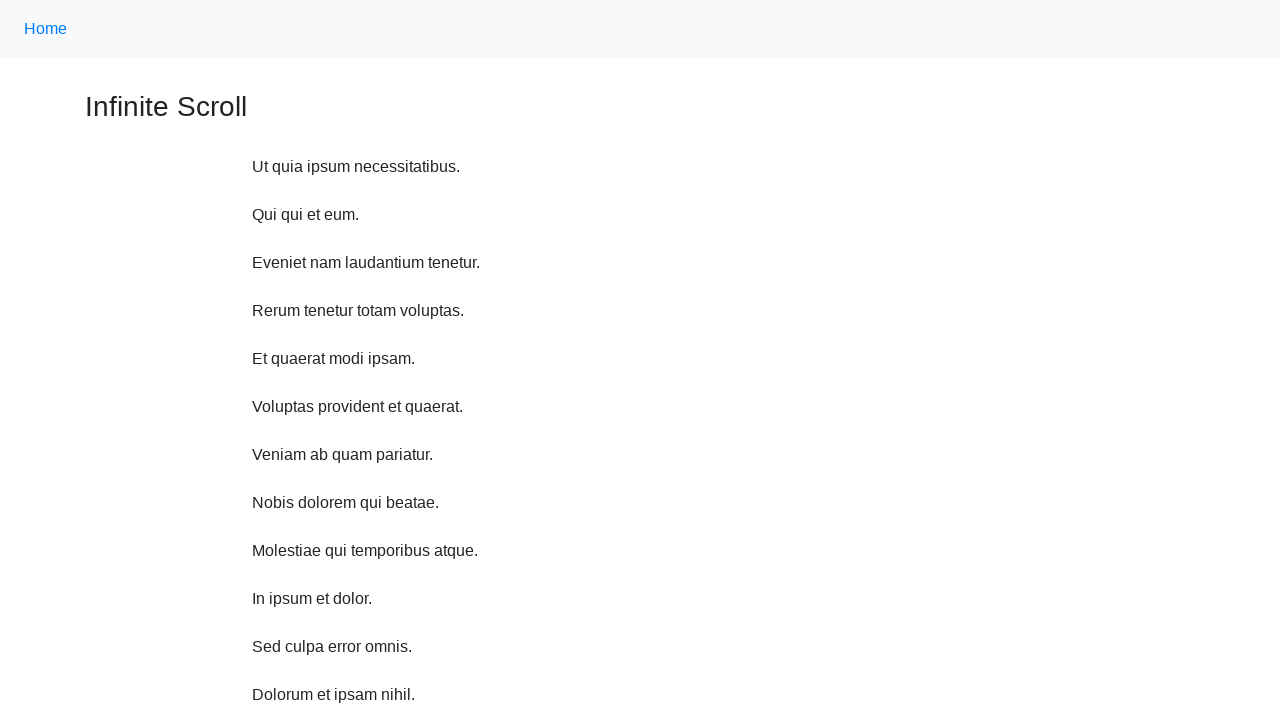

Waited 2 seconds before scroll up iteration 8
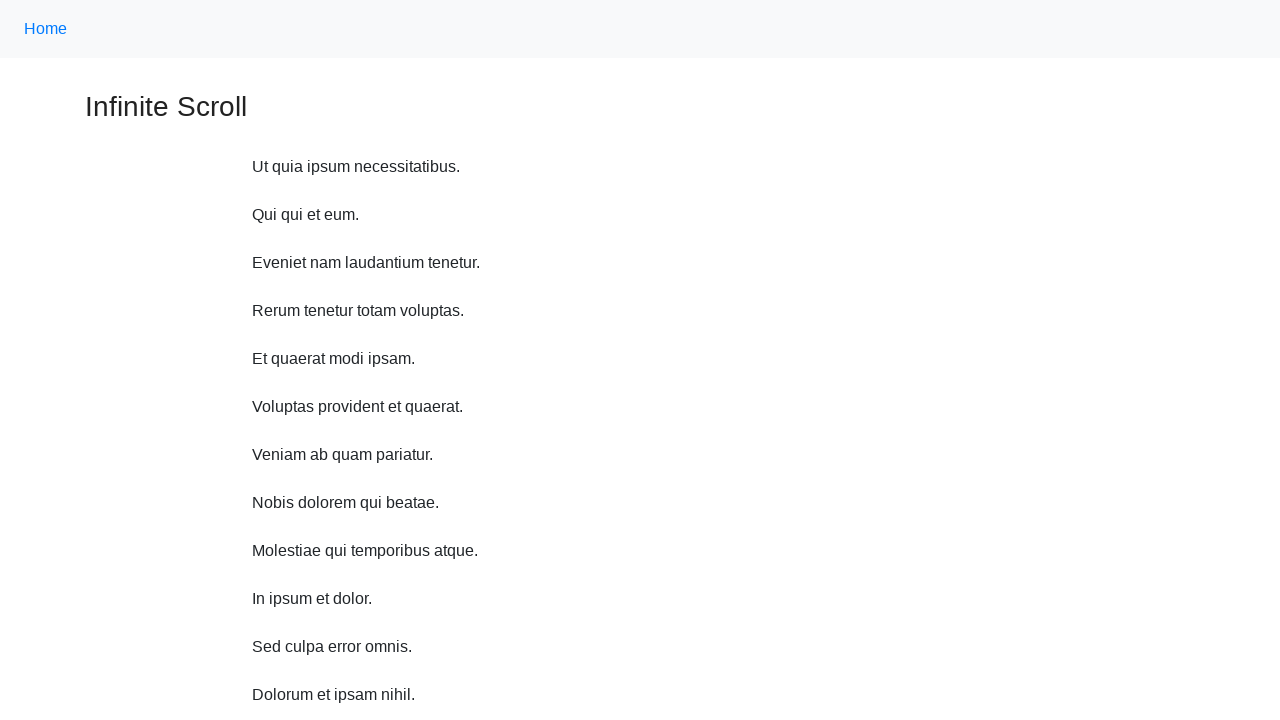

Scrolled up 750 pixels (iteration 8/10)
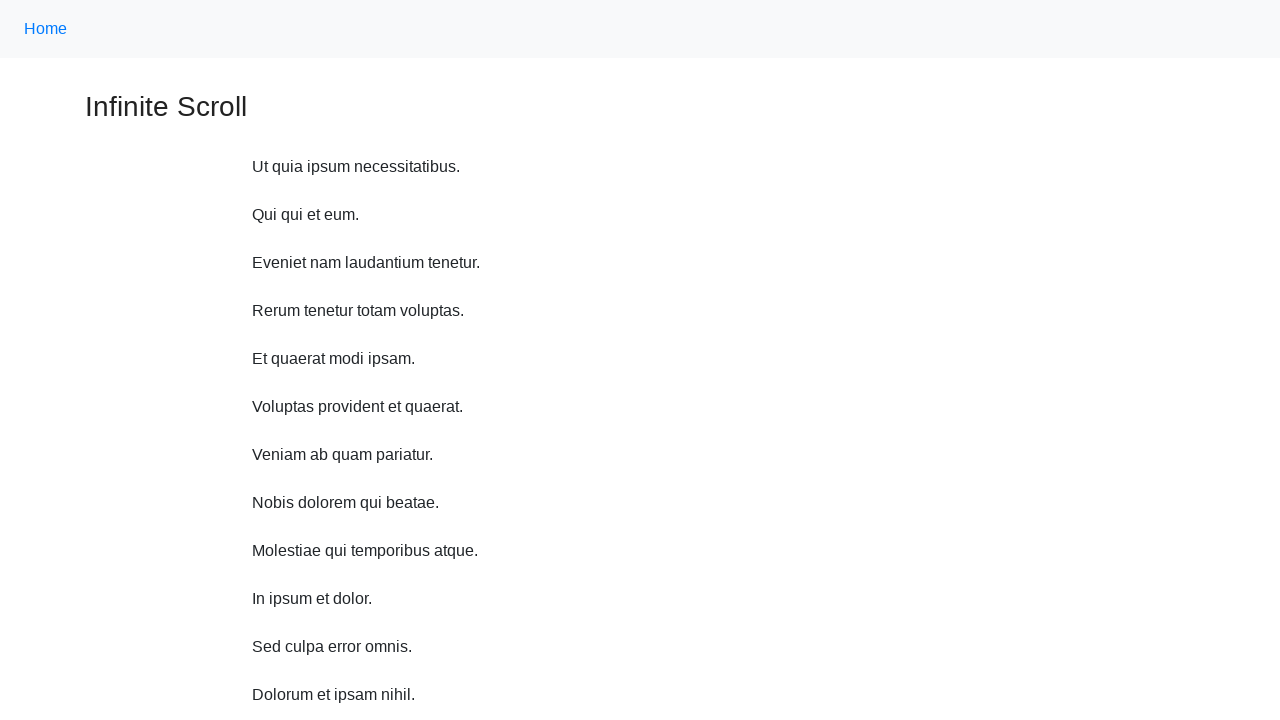

Waited 2 seconds before scroll up iteration 9
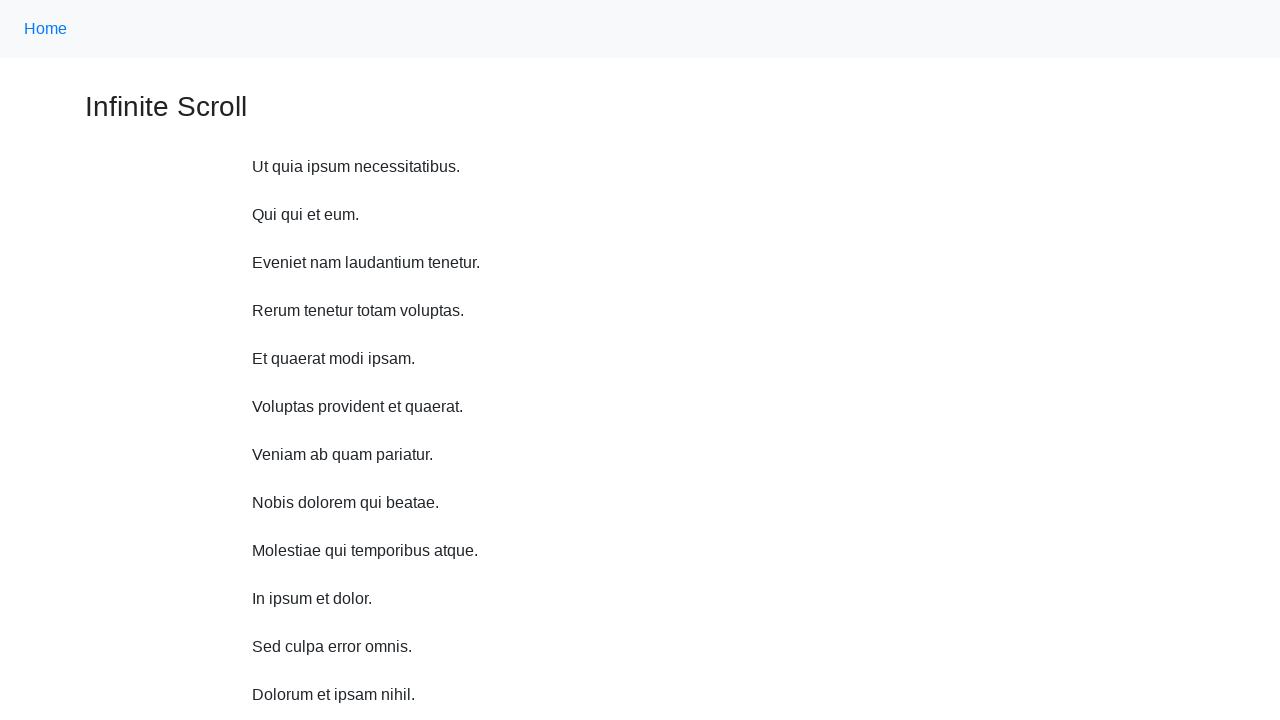

Scrolled up 750 pixels (iteration 9/10)
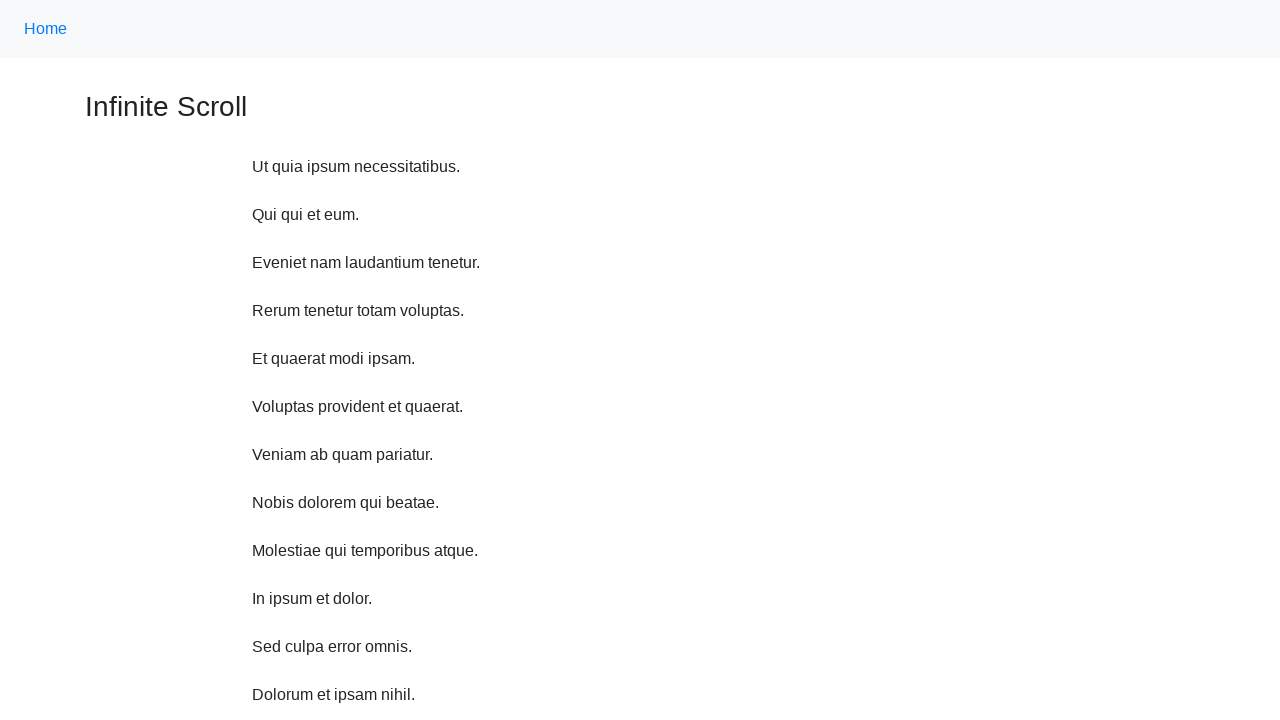

Waited 2 seconds before scroll up iteration 10
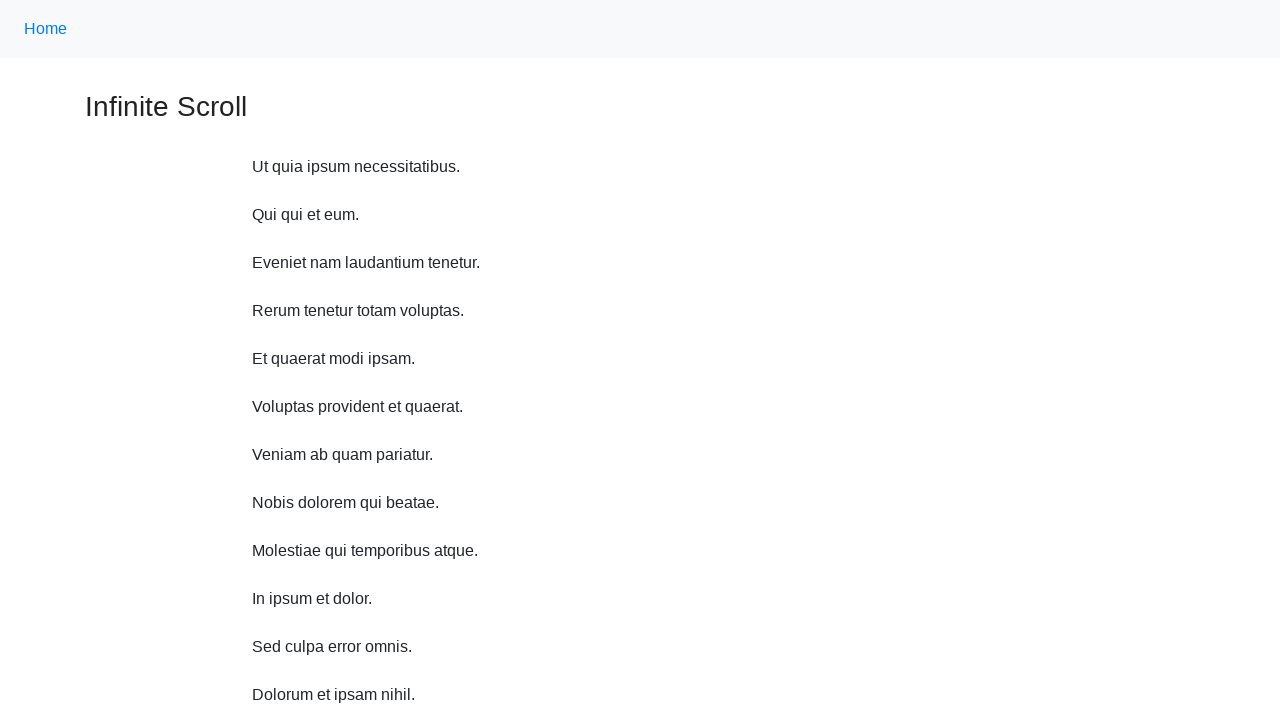

Scrolled up 750 pixels (iteration 10/10)
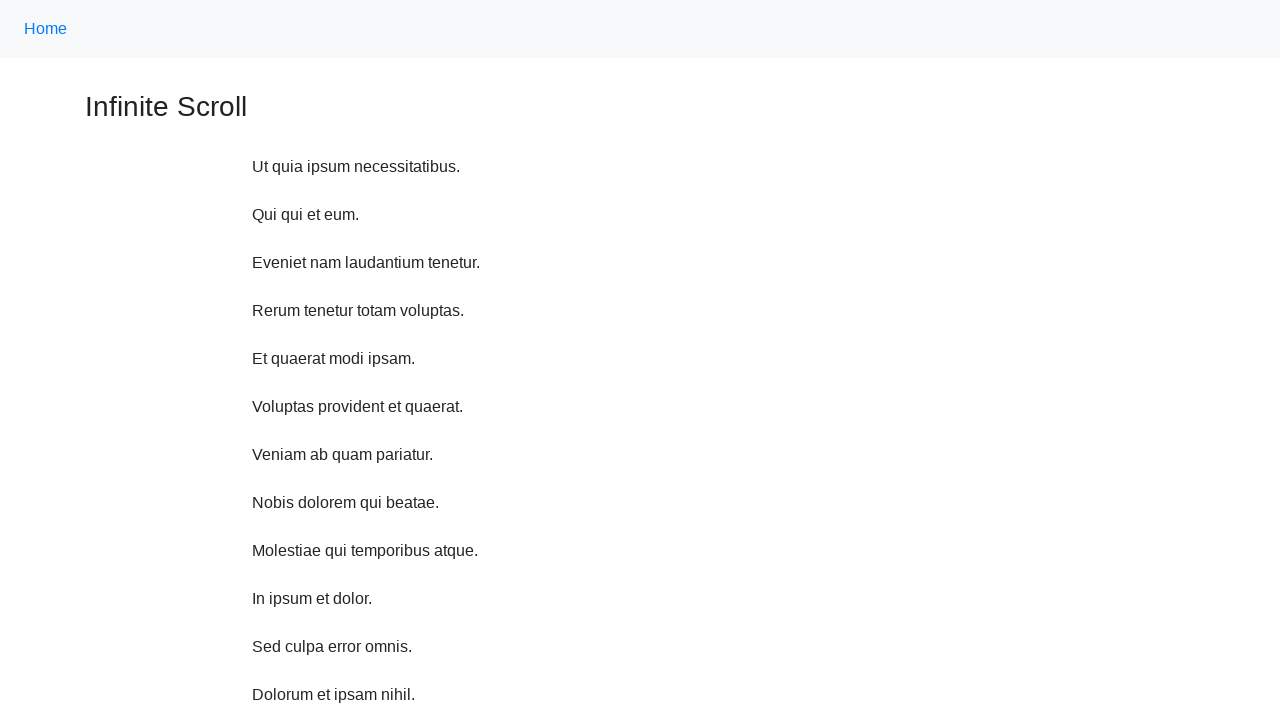

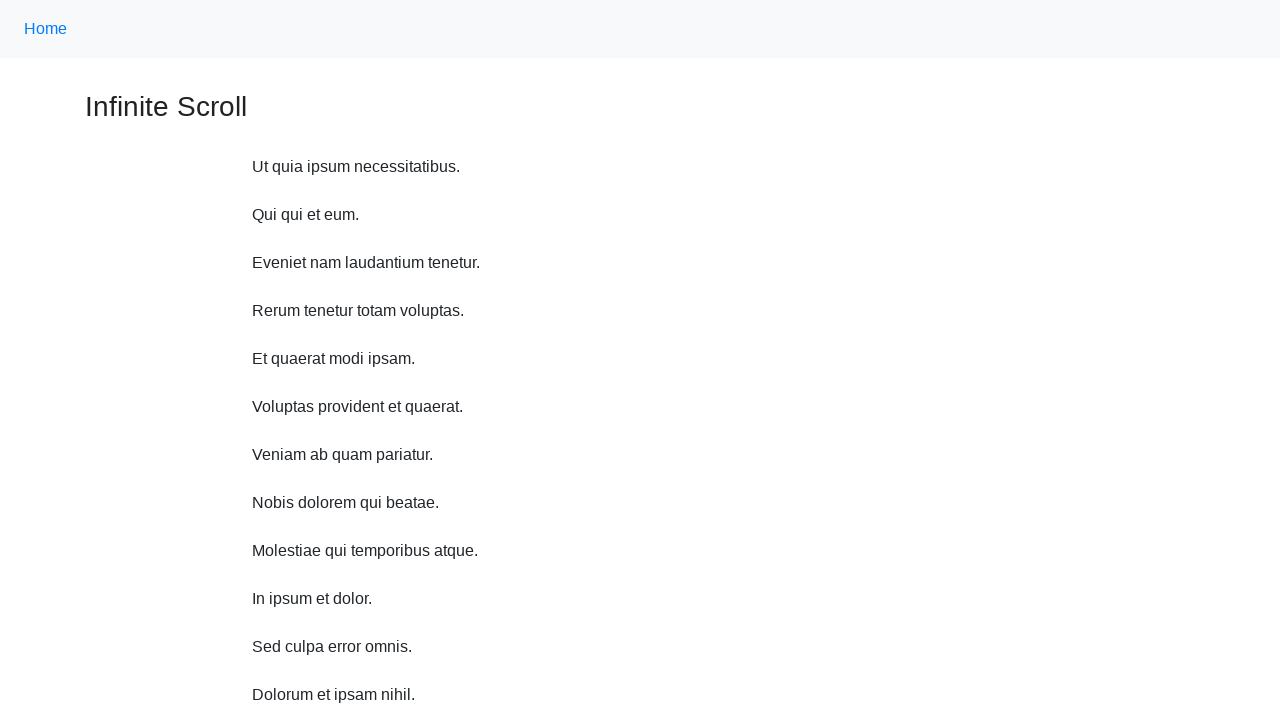